Navigates through calculator.net by clicking on BMI link, then Weight link, and verifies page titles

Starting URL: https://www.calculator.net/calorie-calculator.html

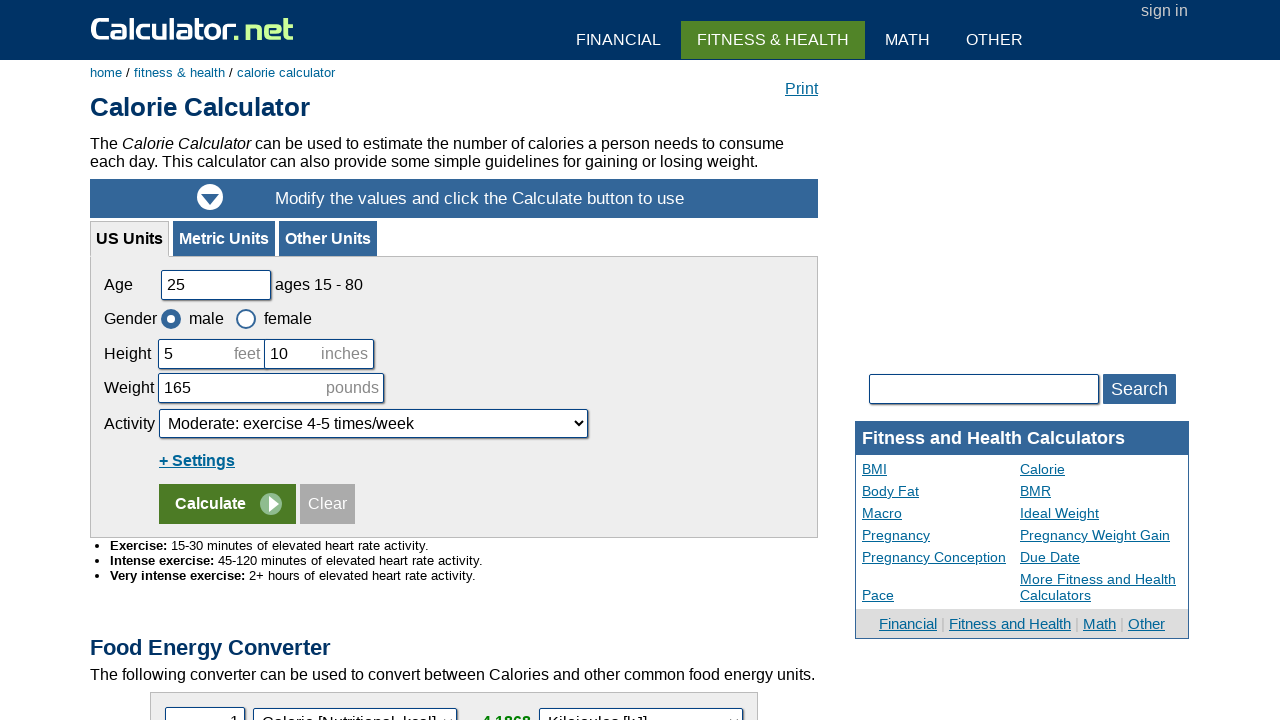

Clicked on BMI link at (160, 360) on a:text('BMI')
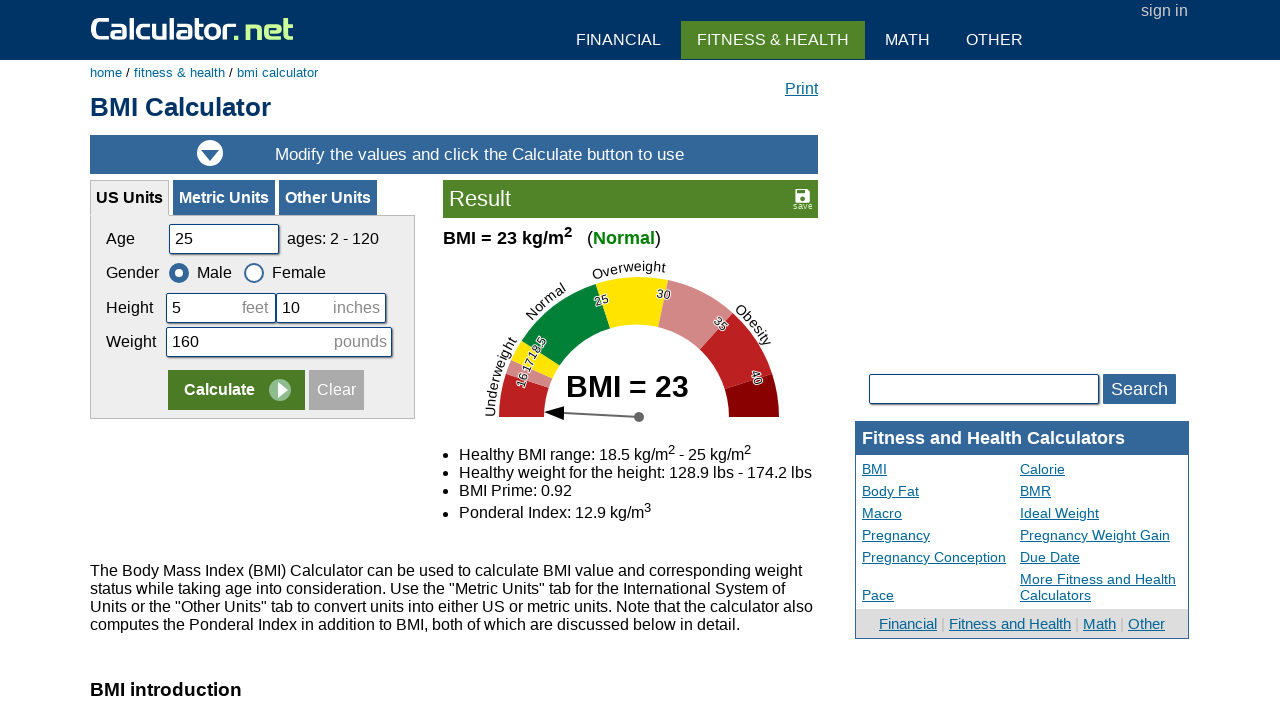

Waited for BMI page to load
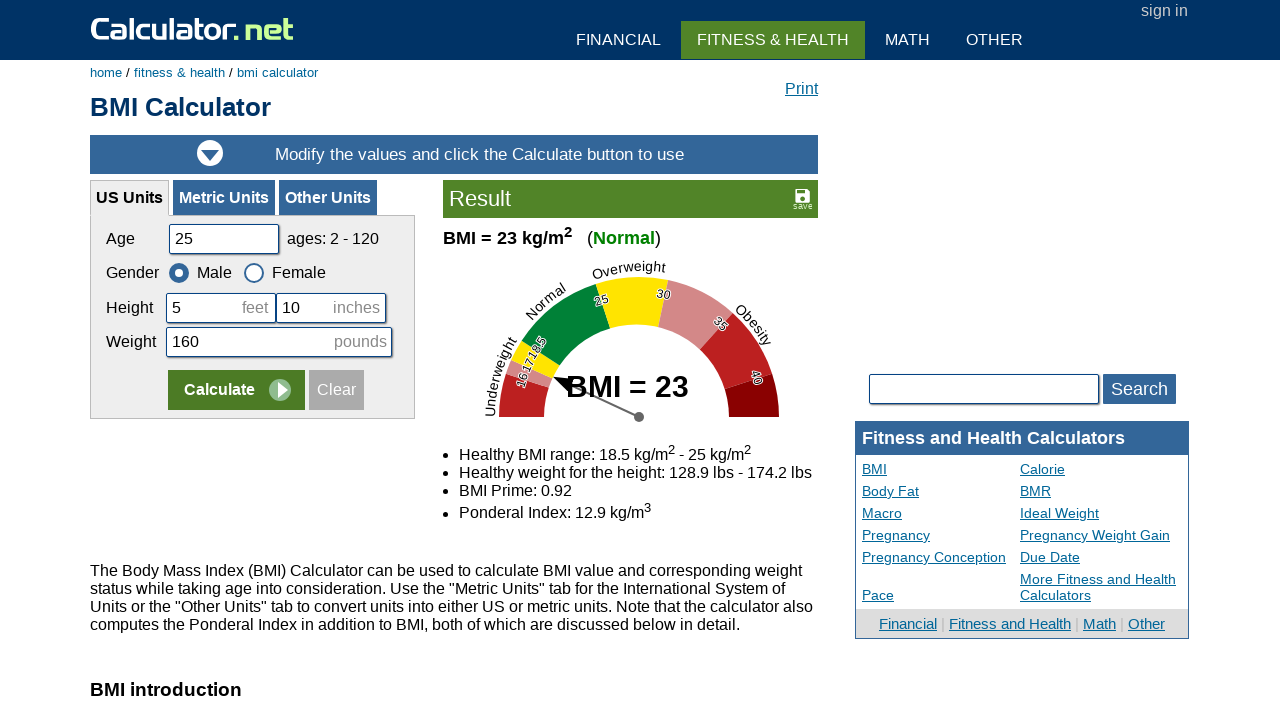

Verified page title is 'BMI Calculator'
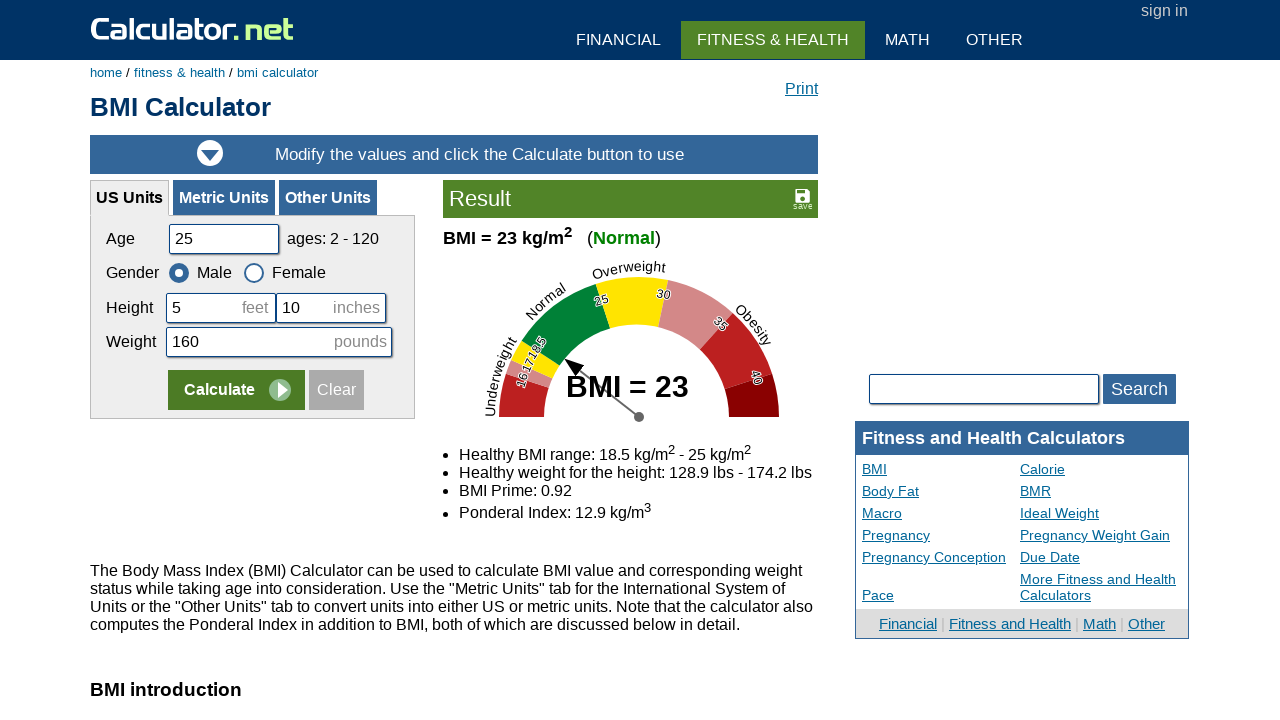

Clicked on Weight link at (1099, 513) on a:has-text('Weight')
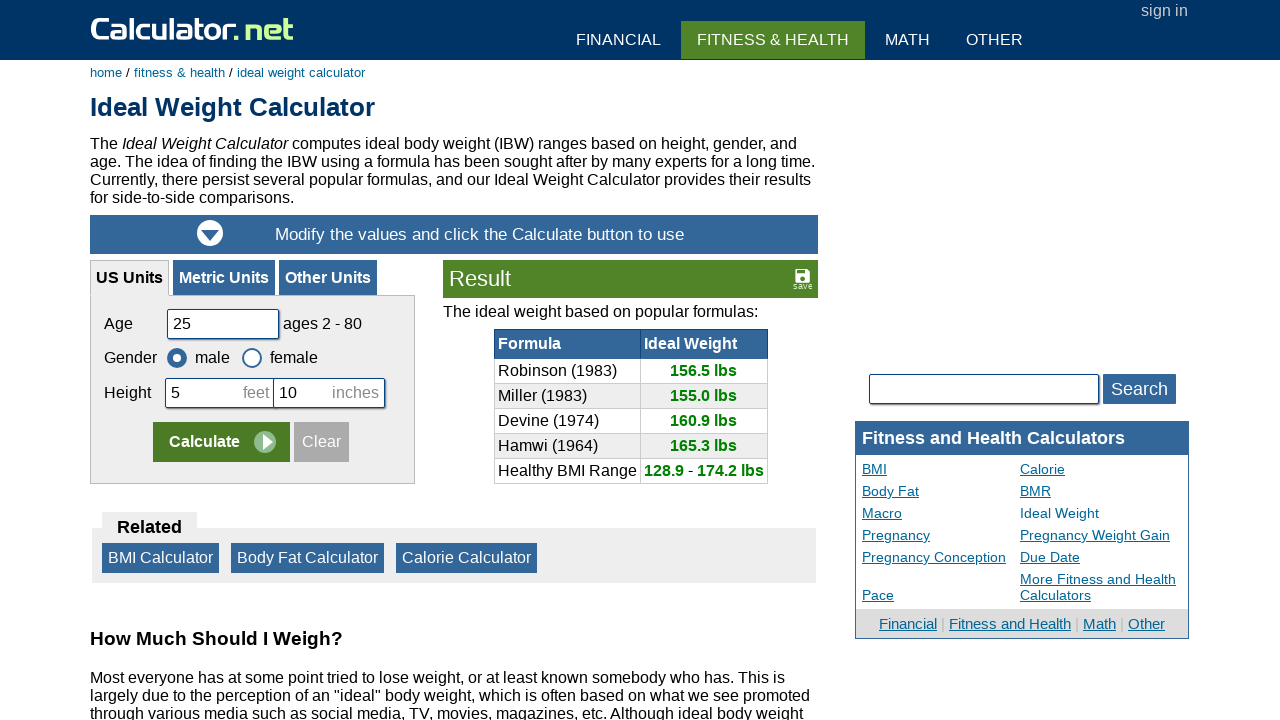

Waited for Weight page to load
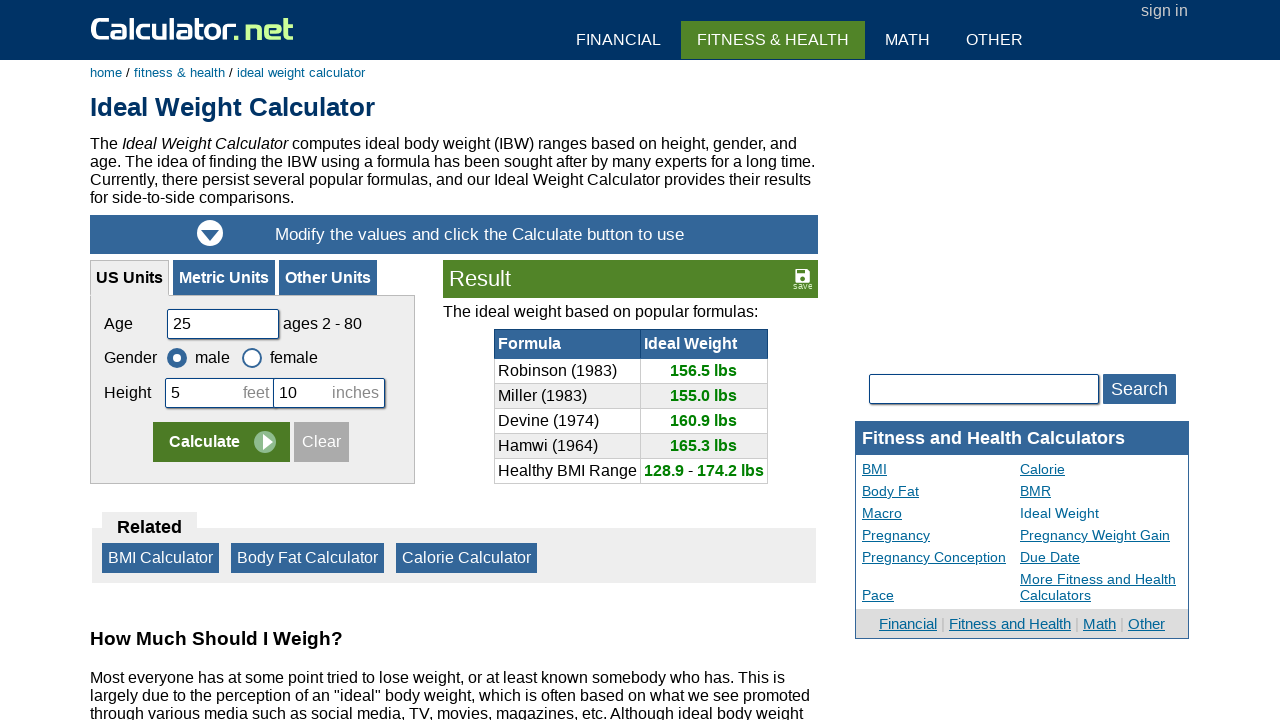

Retrieved all links on the page
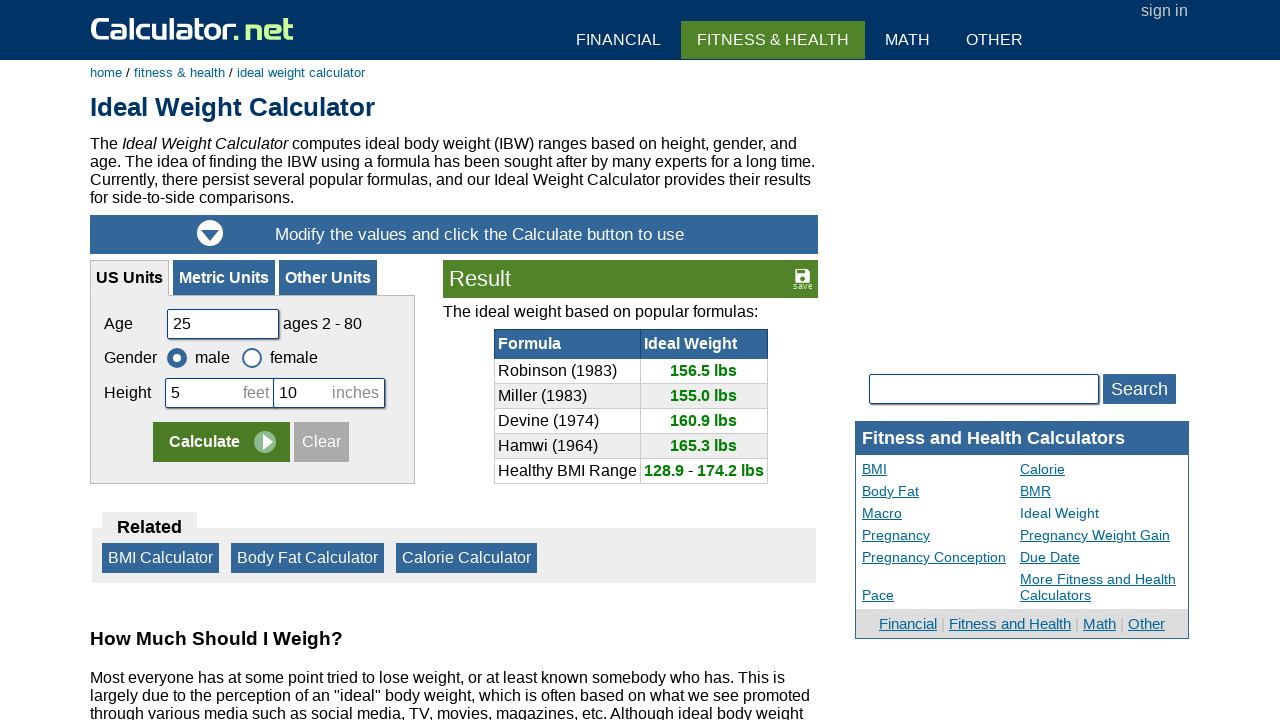

Found visible link: sign in
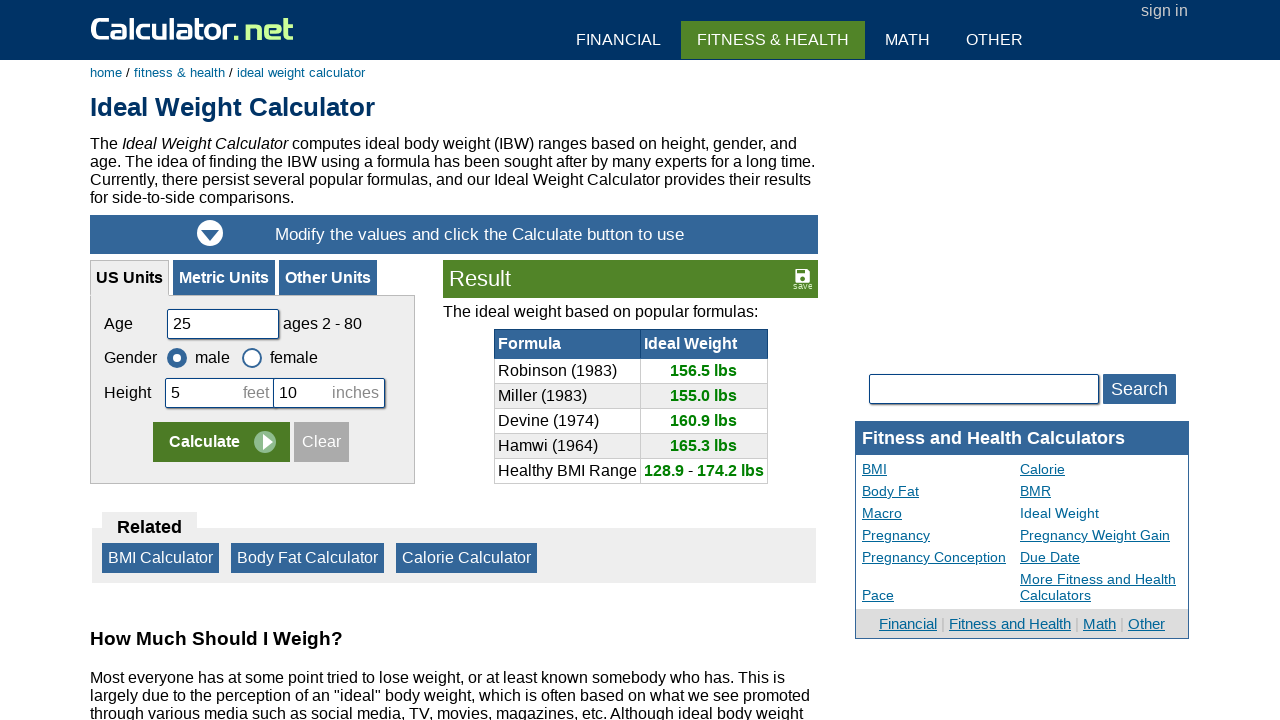

Found visible link: home
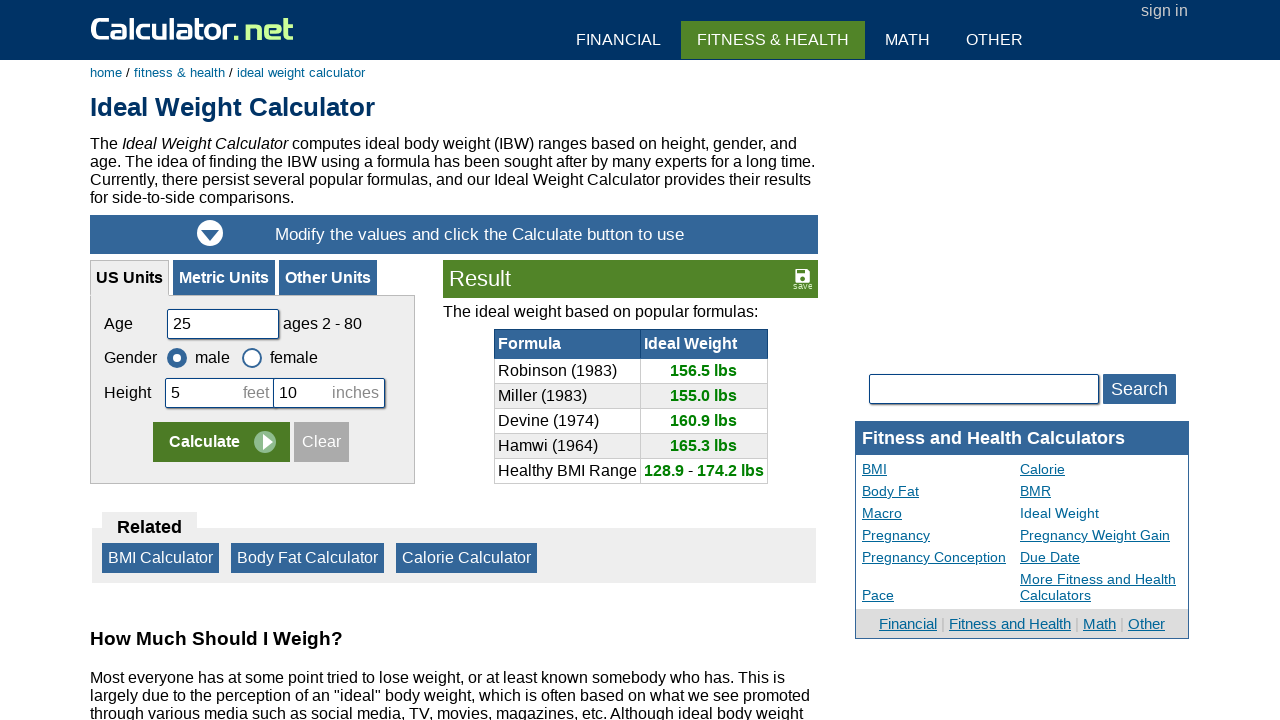

Found visible link: fitness & health
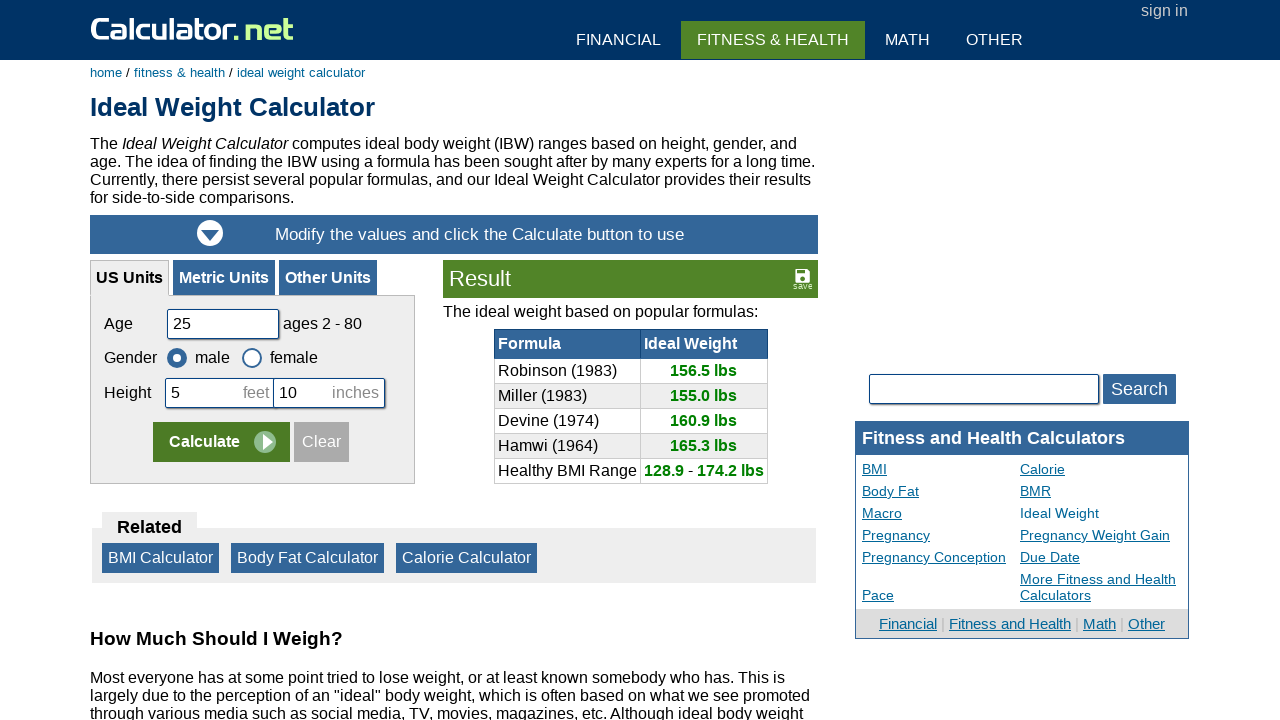

Found visible link: ideal weight calculator
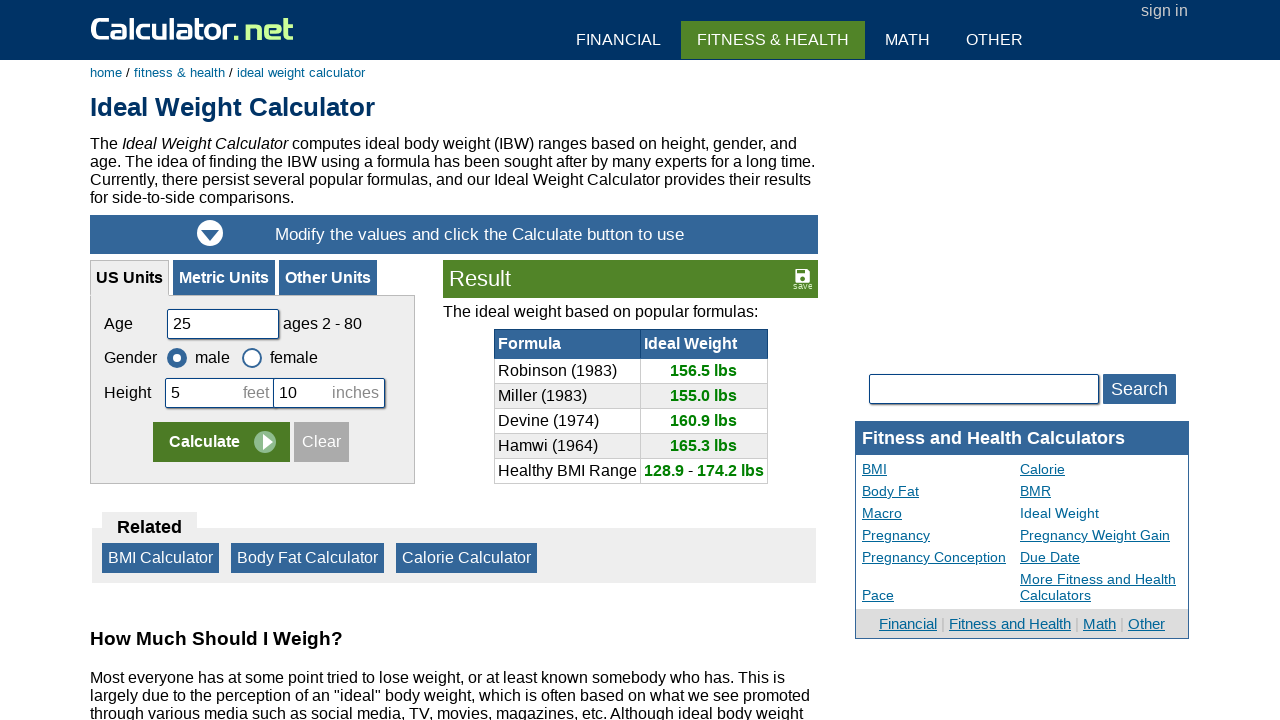

Found visible link: US Units
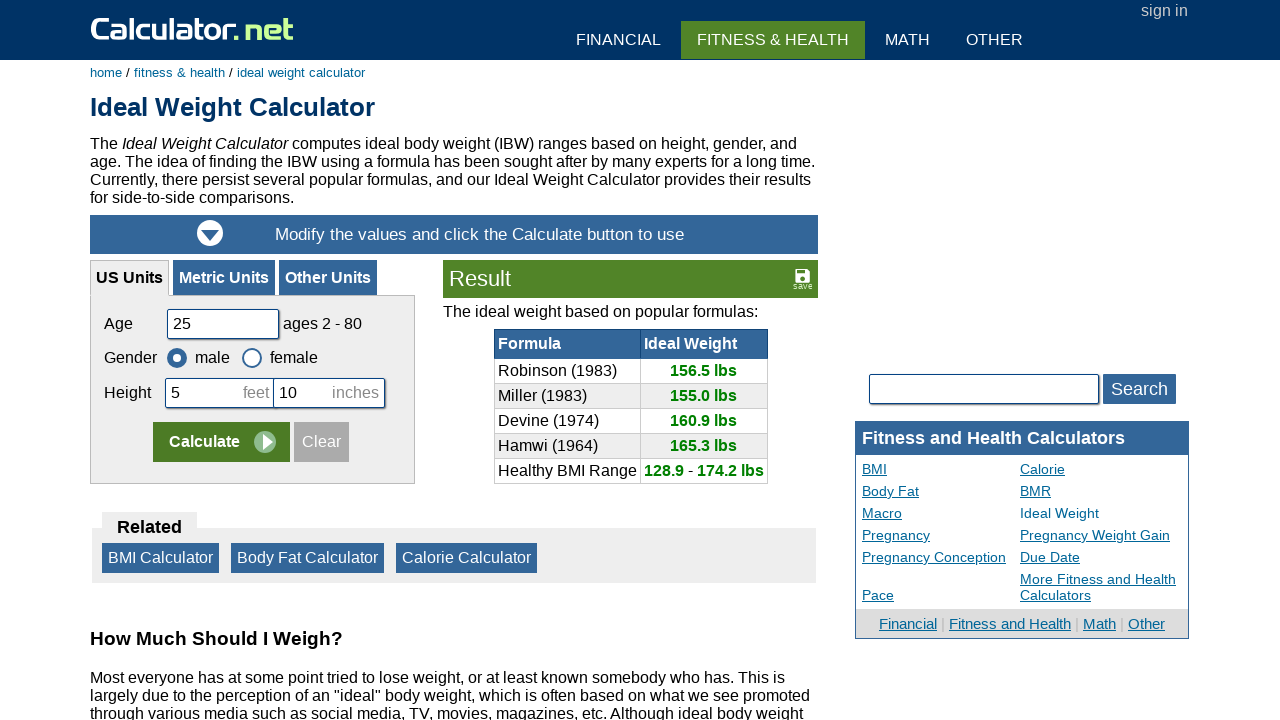

Found visible link: Metric Units
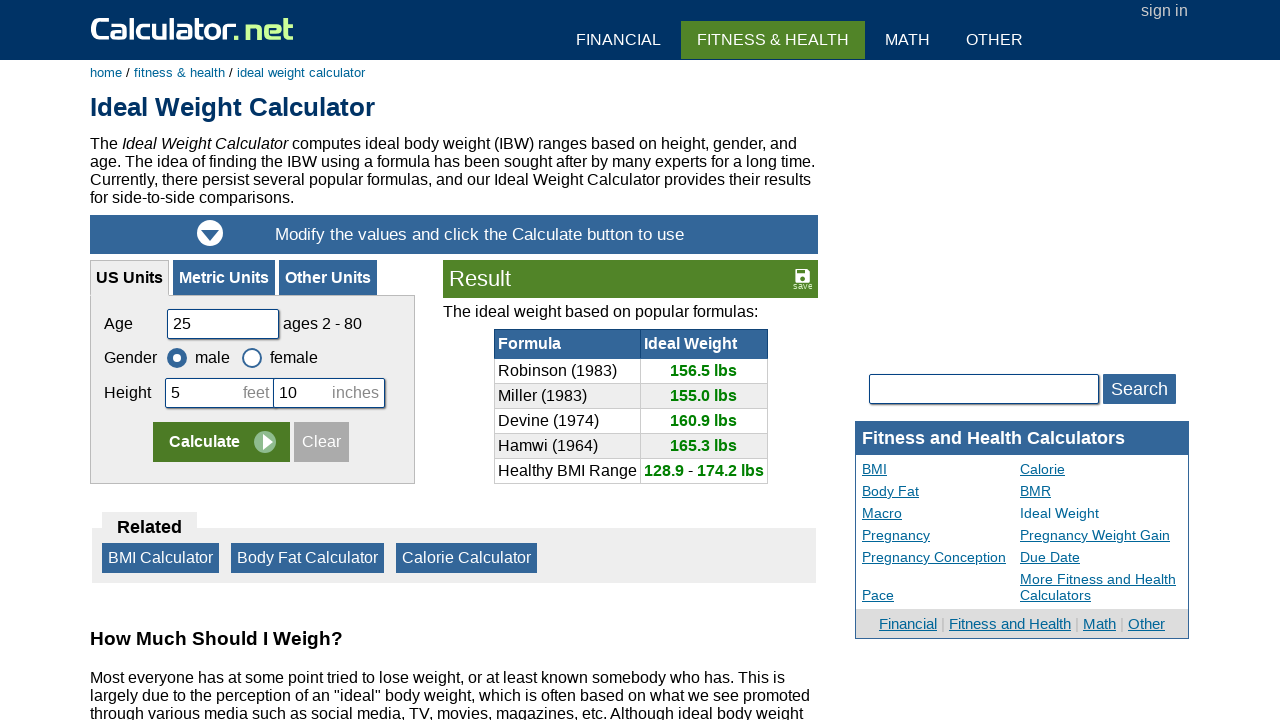

Found visible link: Other Units
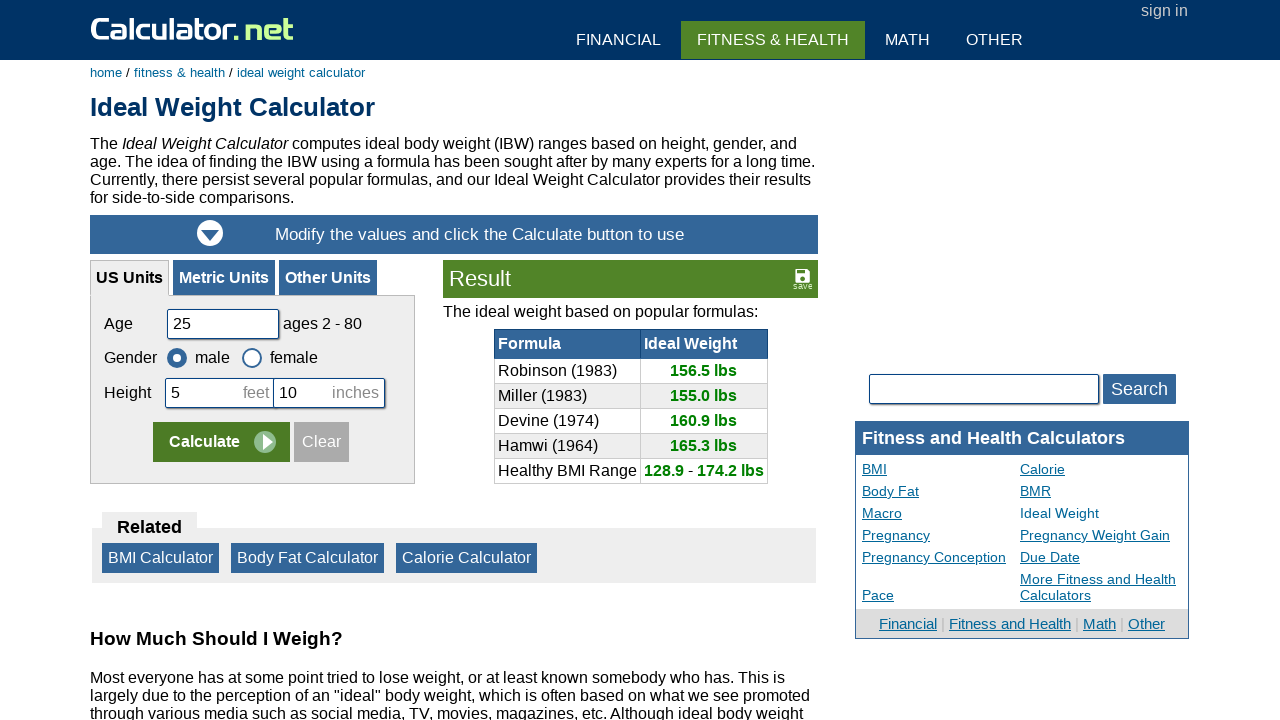

Found visible link: BMI Calculator
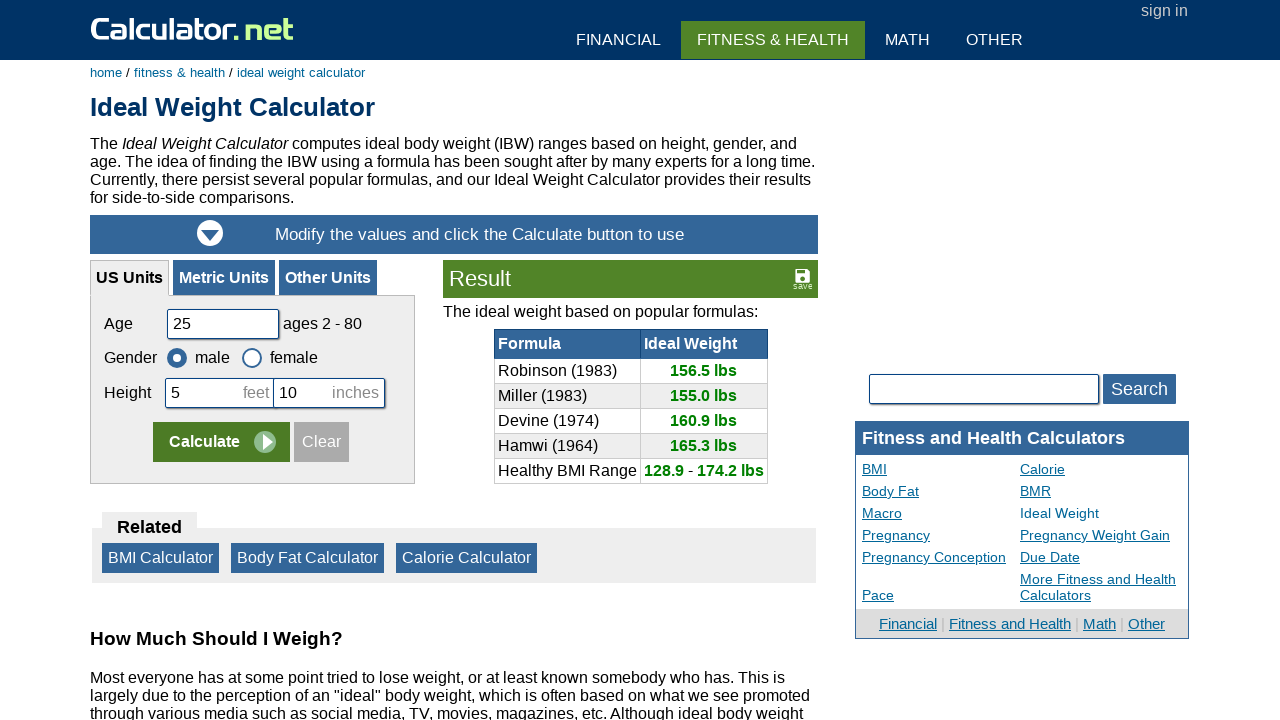

Found visible link: Body Fat Calculator
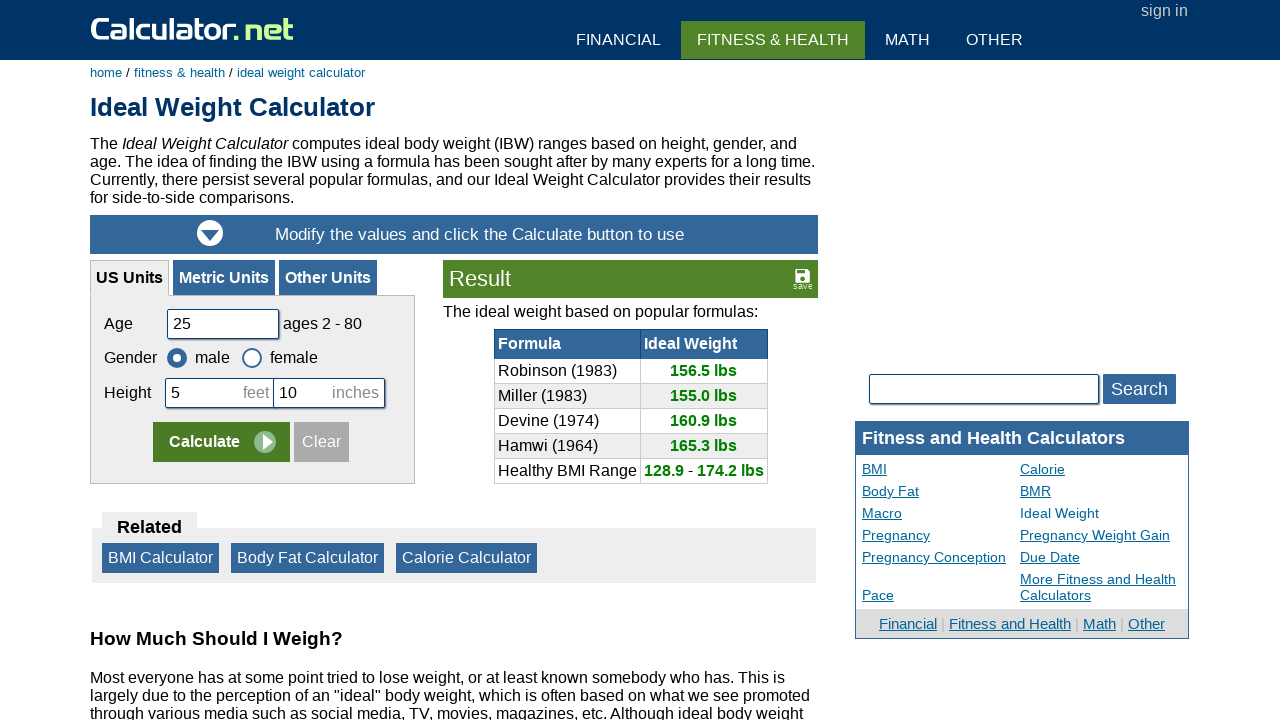

Found visible link: Calorie Calculator
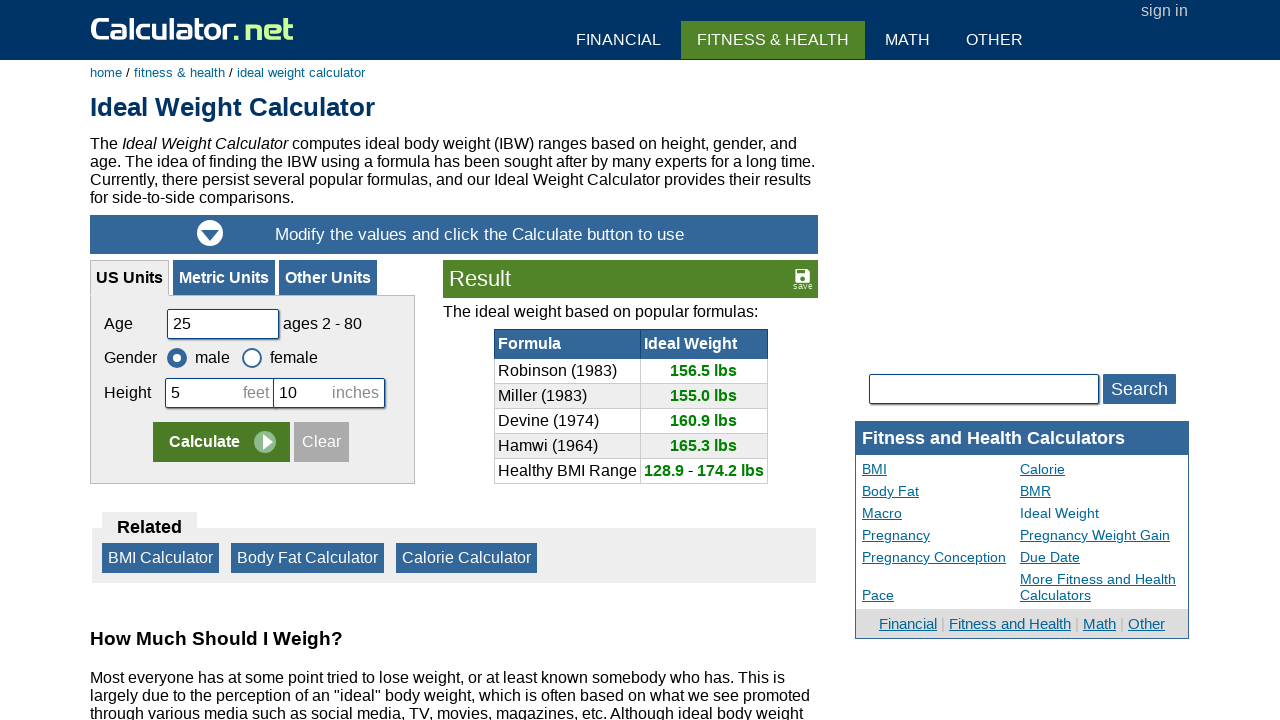

Found visible link: CDC BMI chart for boys between ages 2 and 20
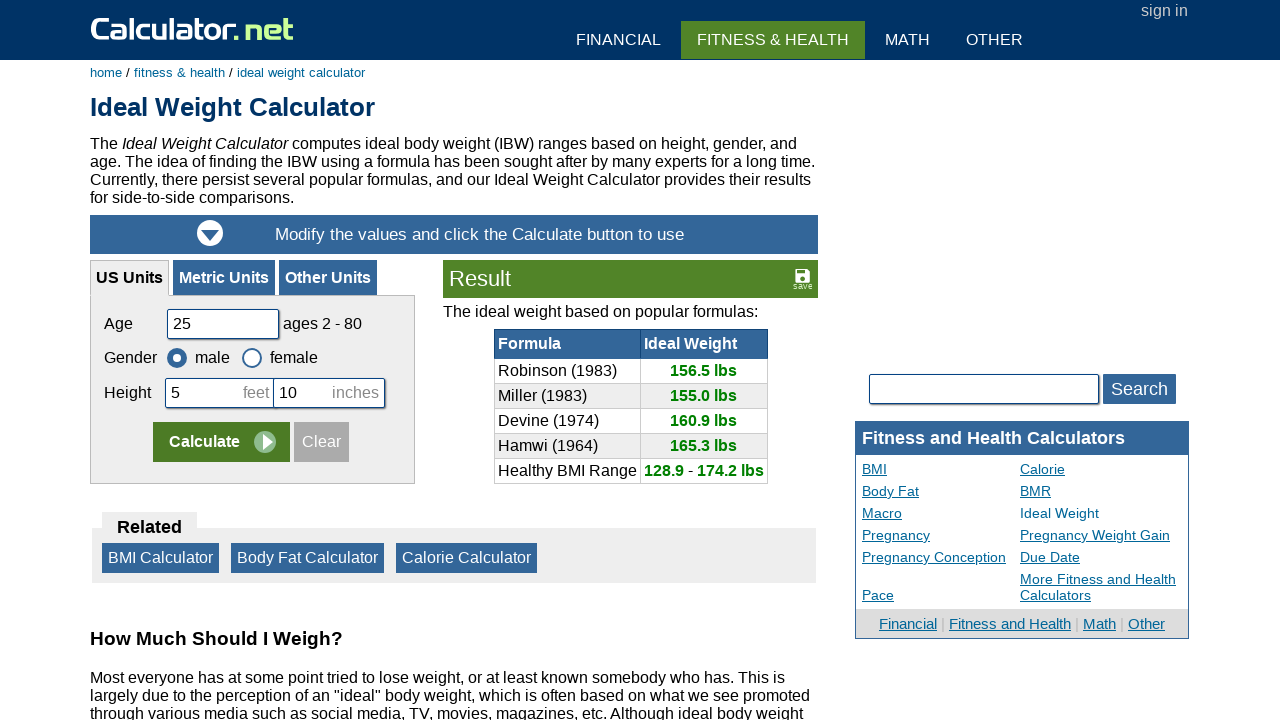

Found visible link: CDC BMI chart for girls between ages 2 and 20
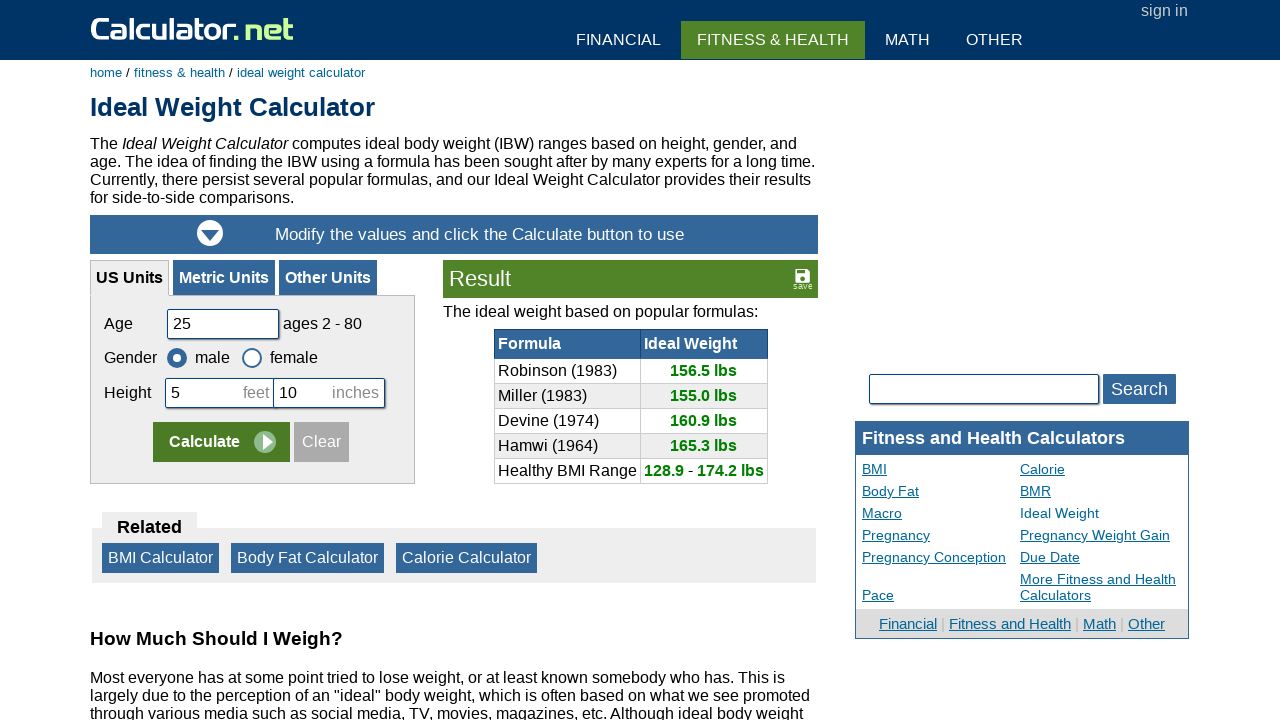

Found visible link: Fitness and Health Calculators
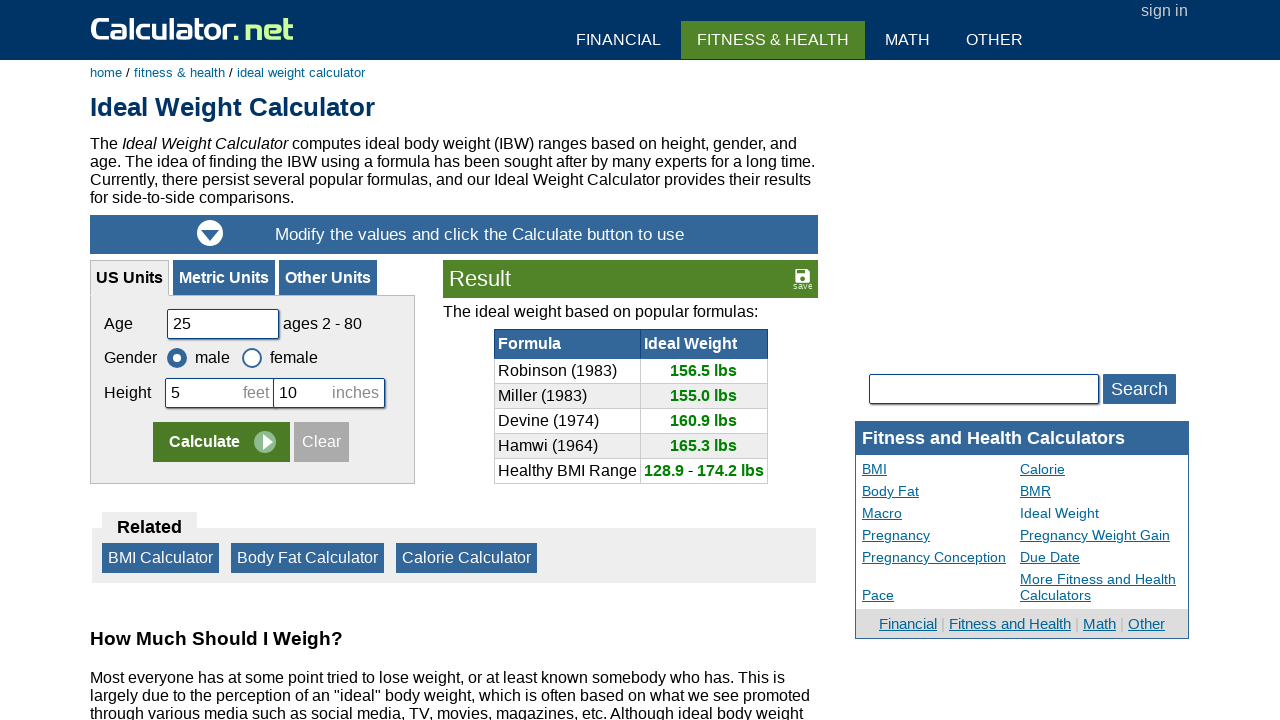

Found visible link: BMI
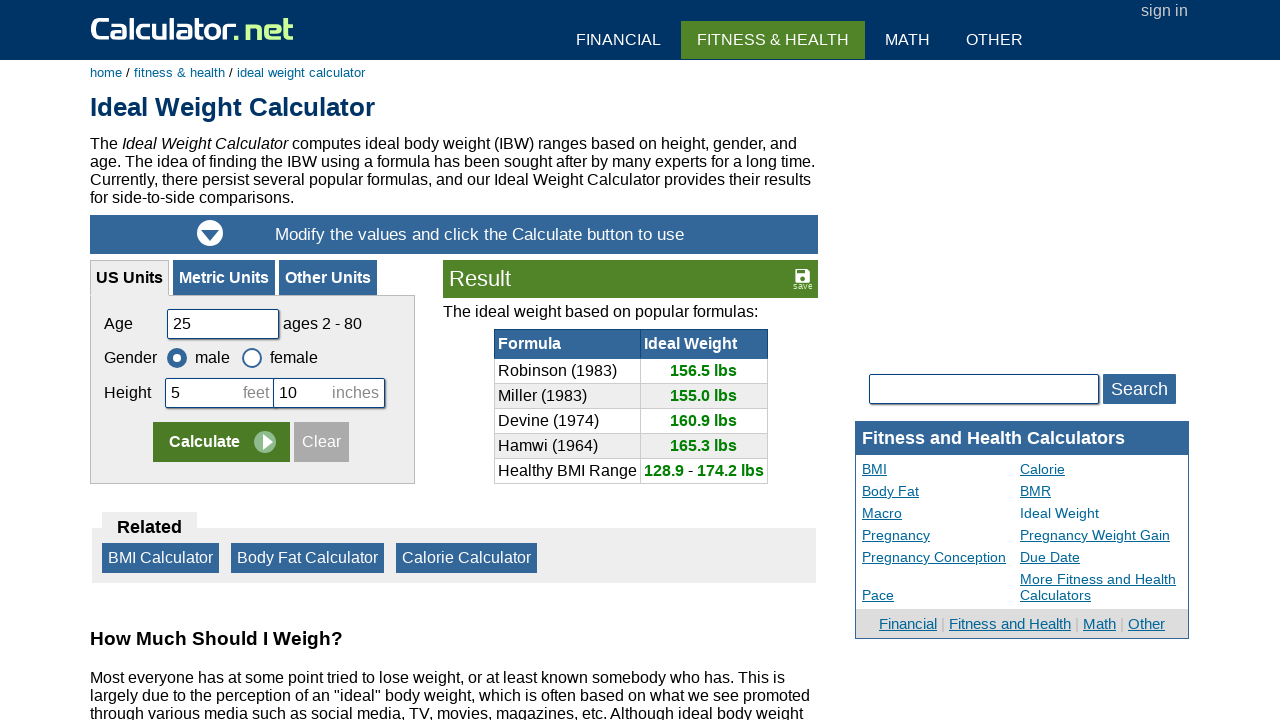

Found visible link: Calorie
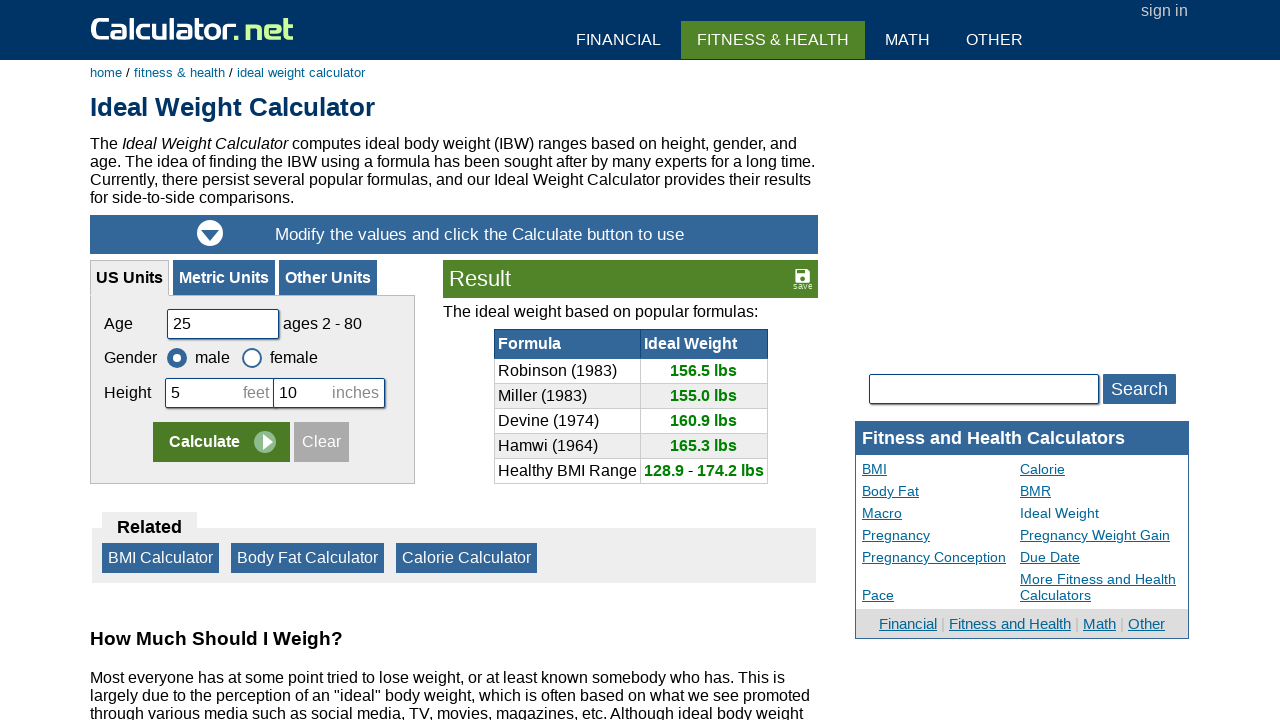

Found visible link: Body Fat
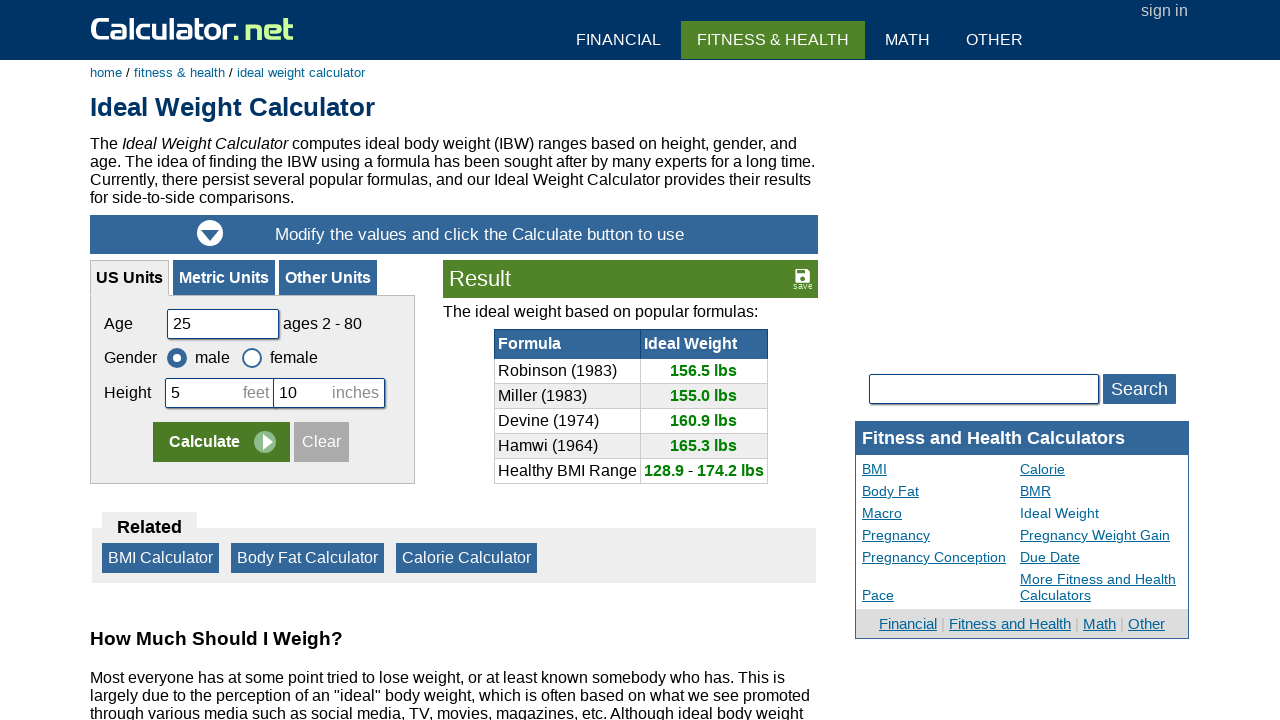

Found visible link: BMR
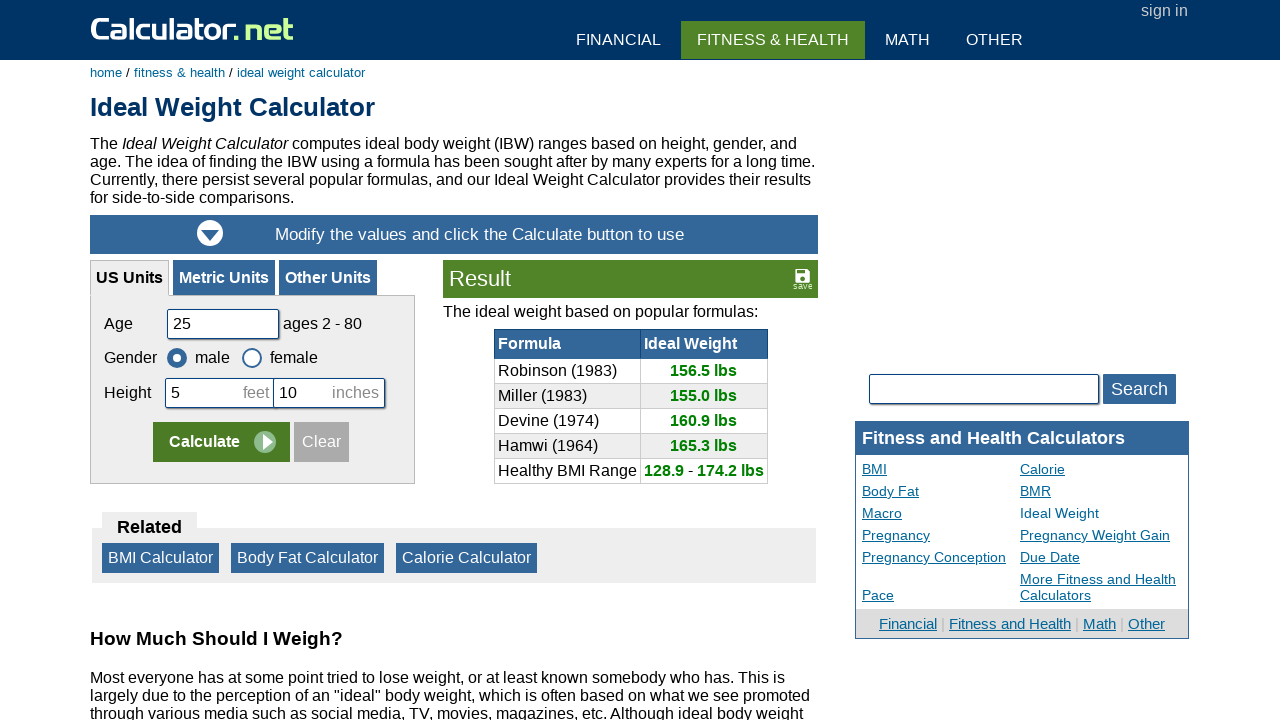

Found visible link: Macro
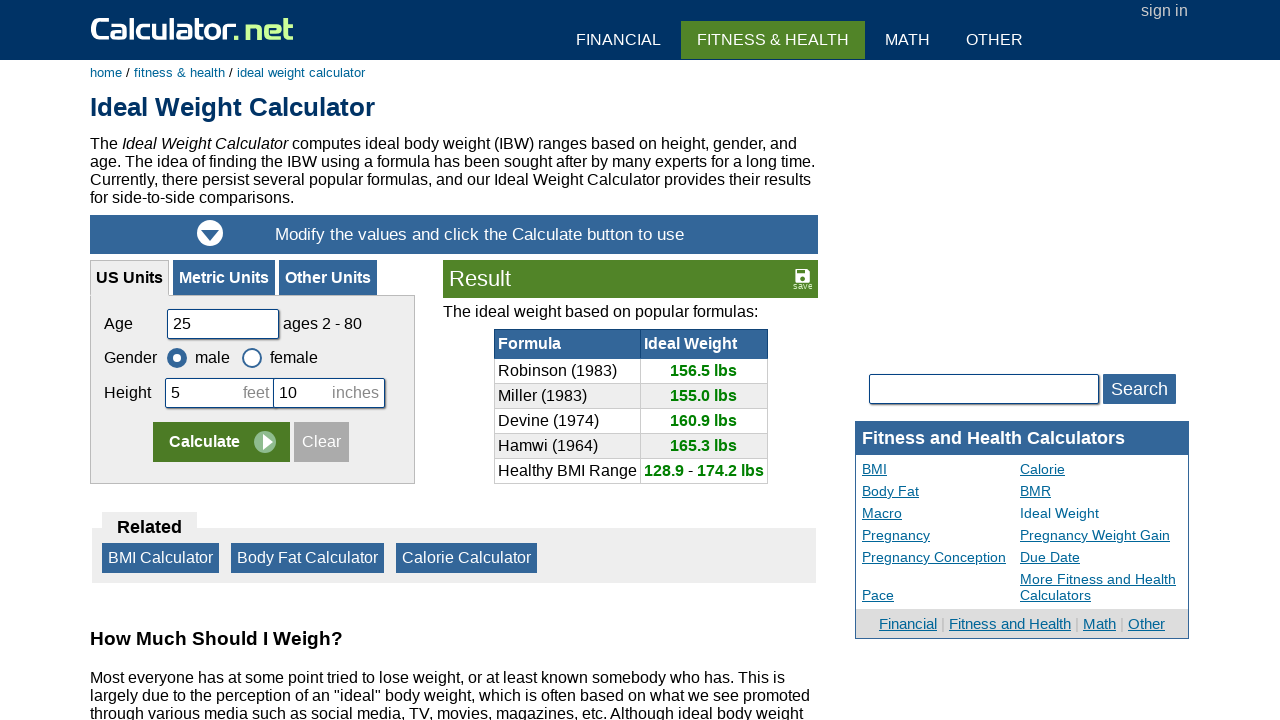

Found visible link: Ideal Weight
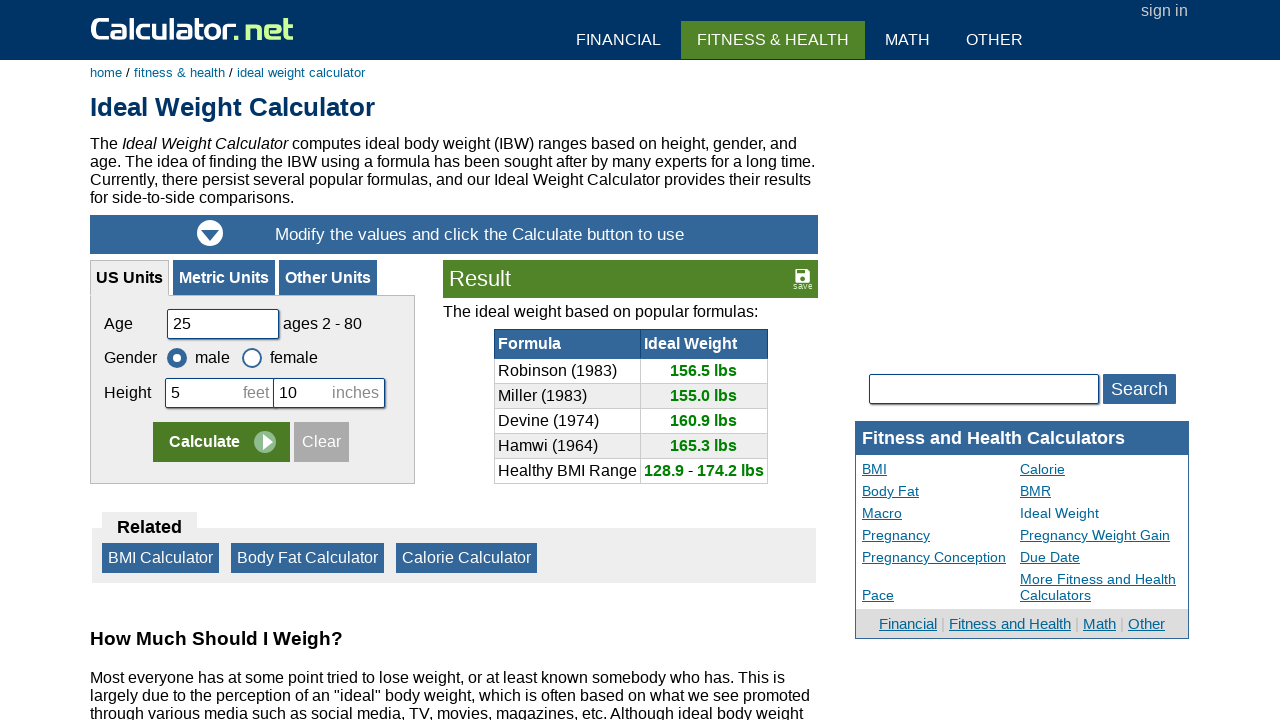

Found visible link: Pregnancy
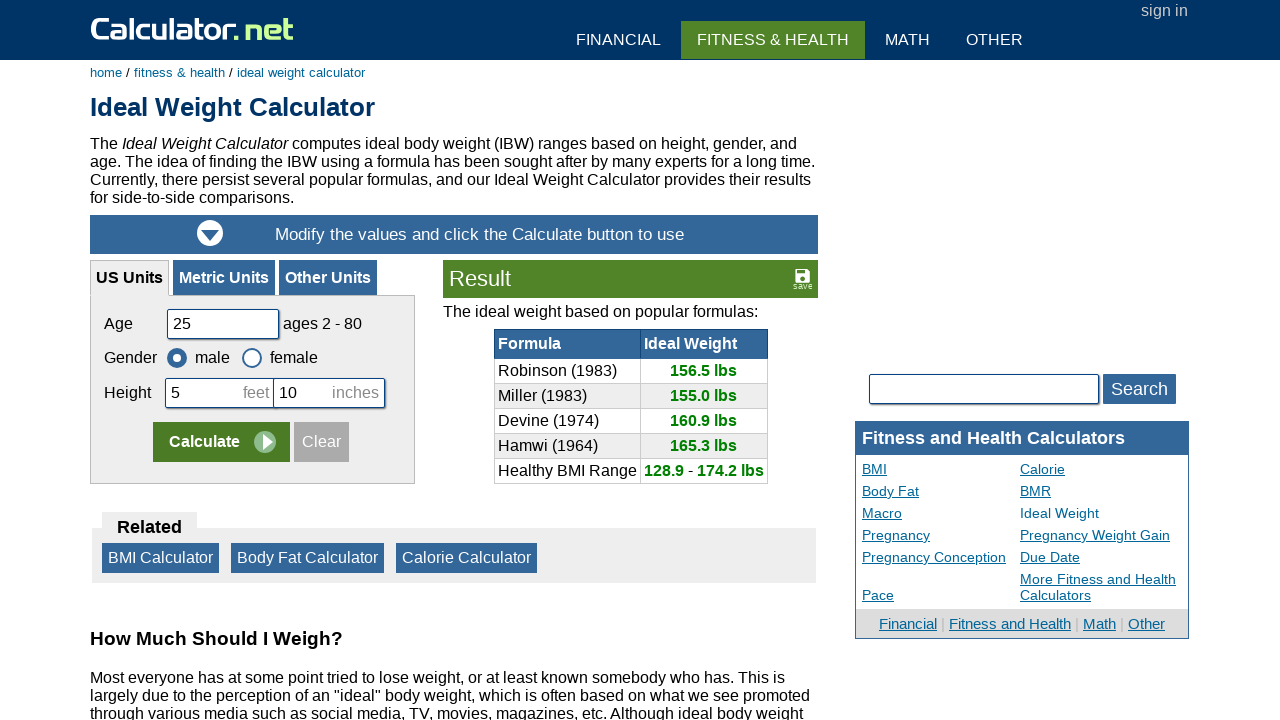

Found visible link: Pregnancy Weight Gain
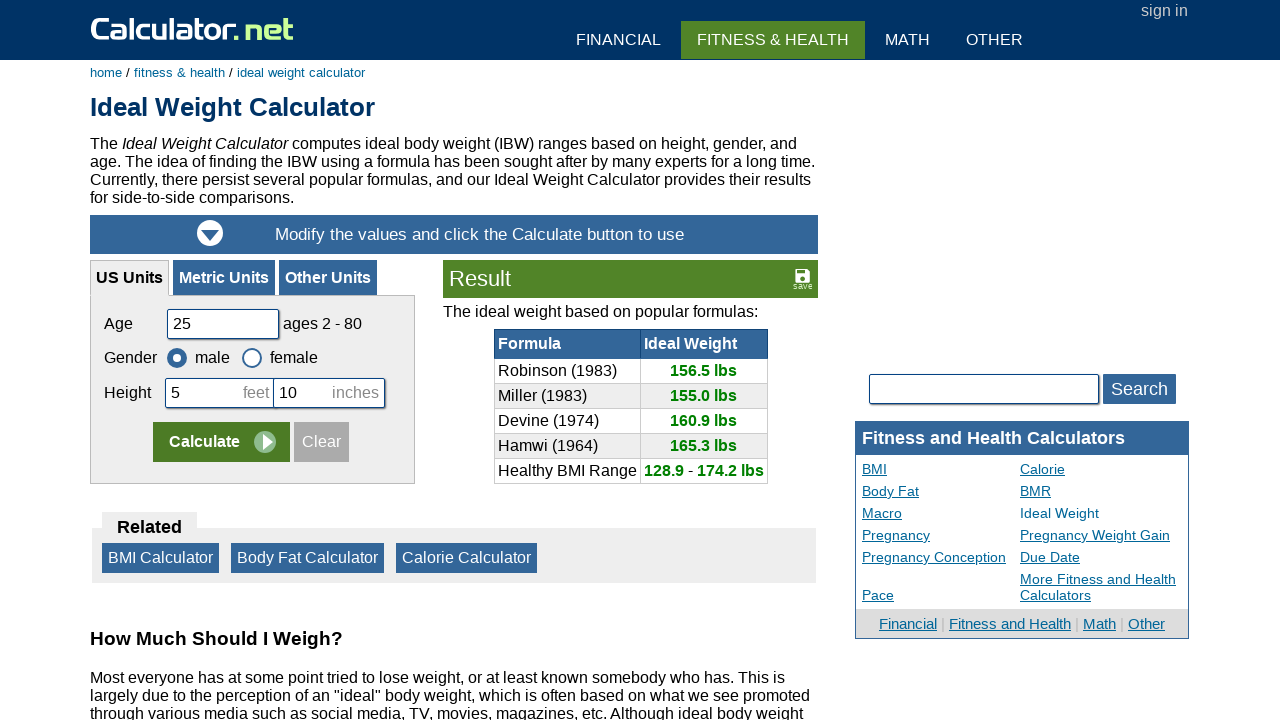

Found visible link: Pregnancy Conception
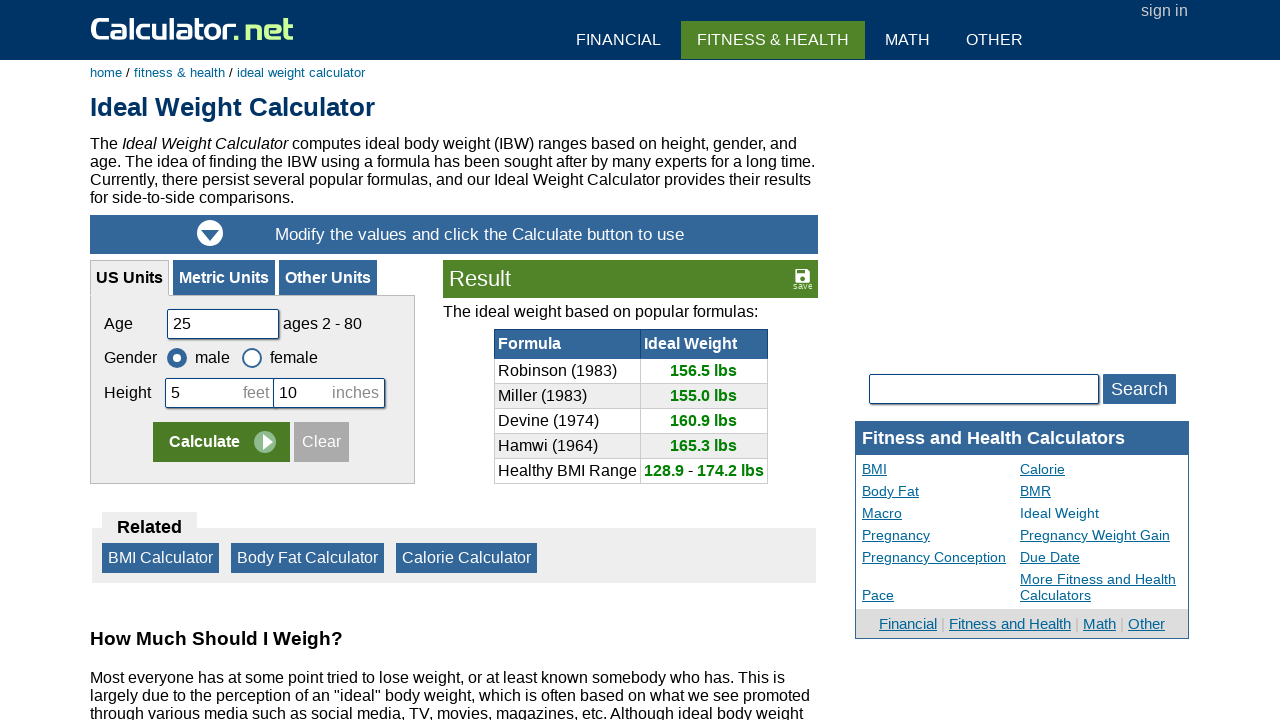

Found visible link: Due Date
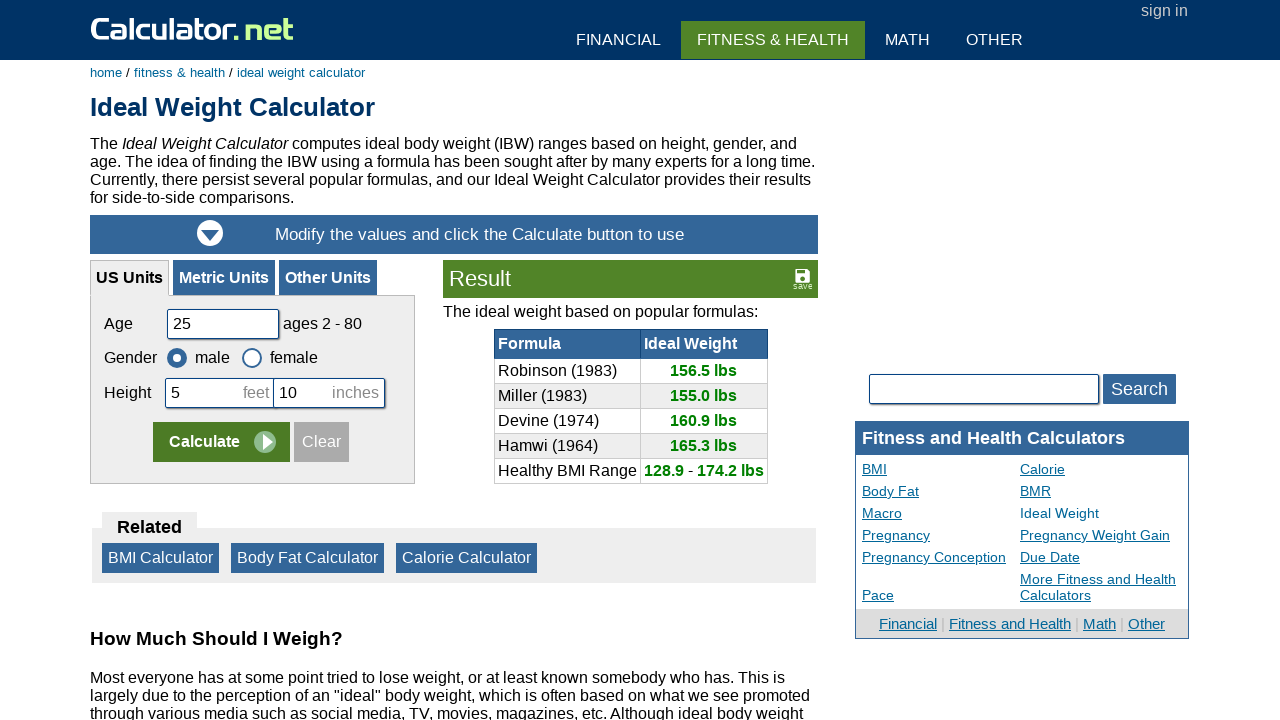

Found visible link: Pace
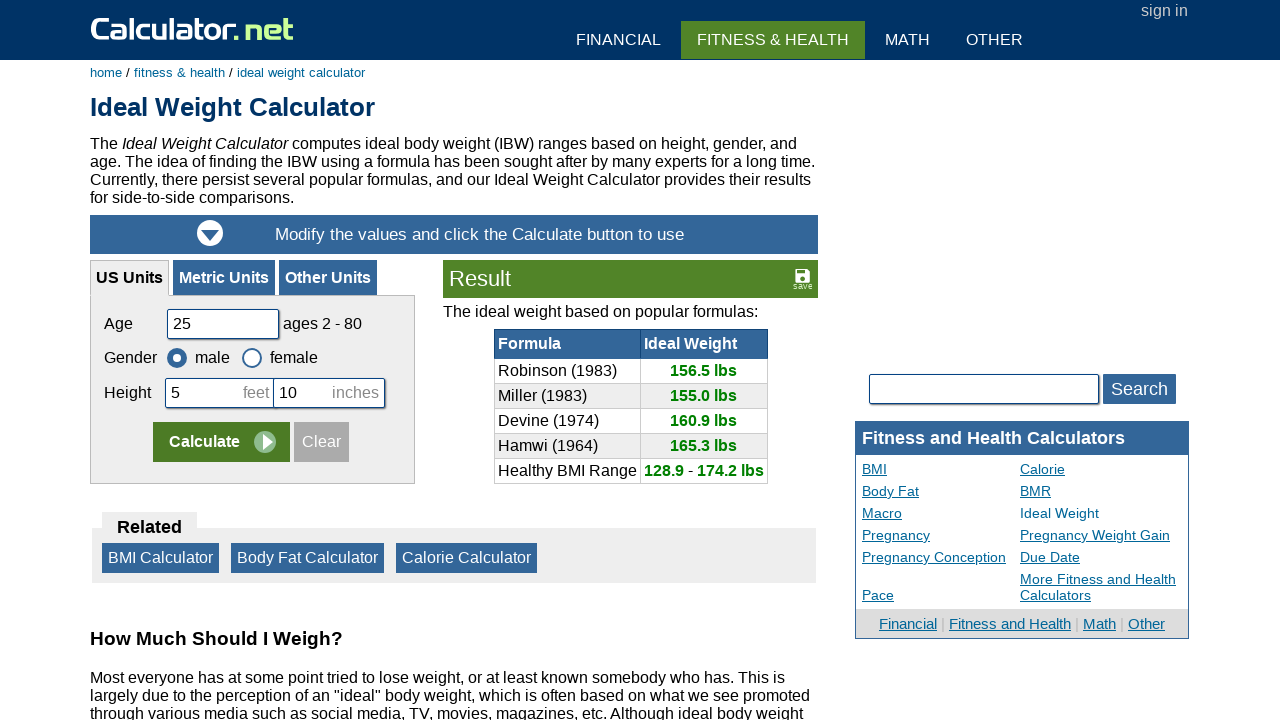

Found visible link: More Fitness and Health Calculators
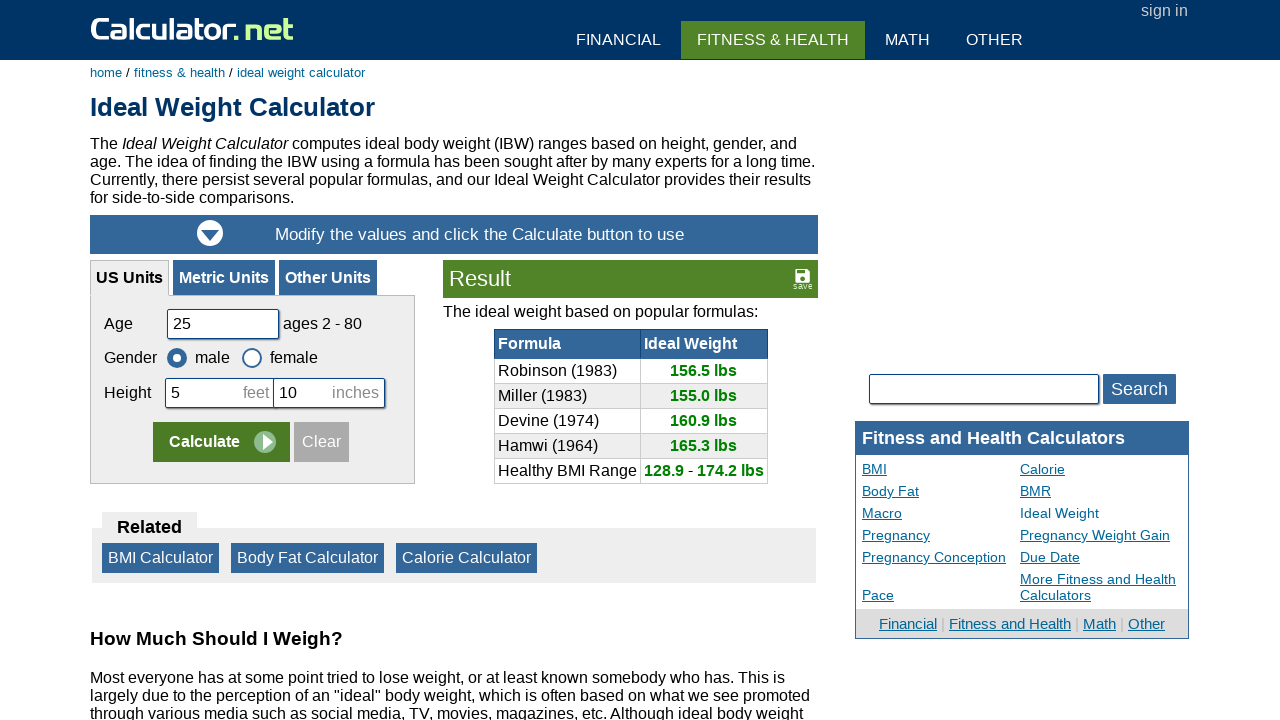

Found visible link: Financial
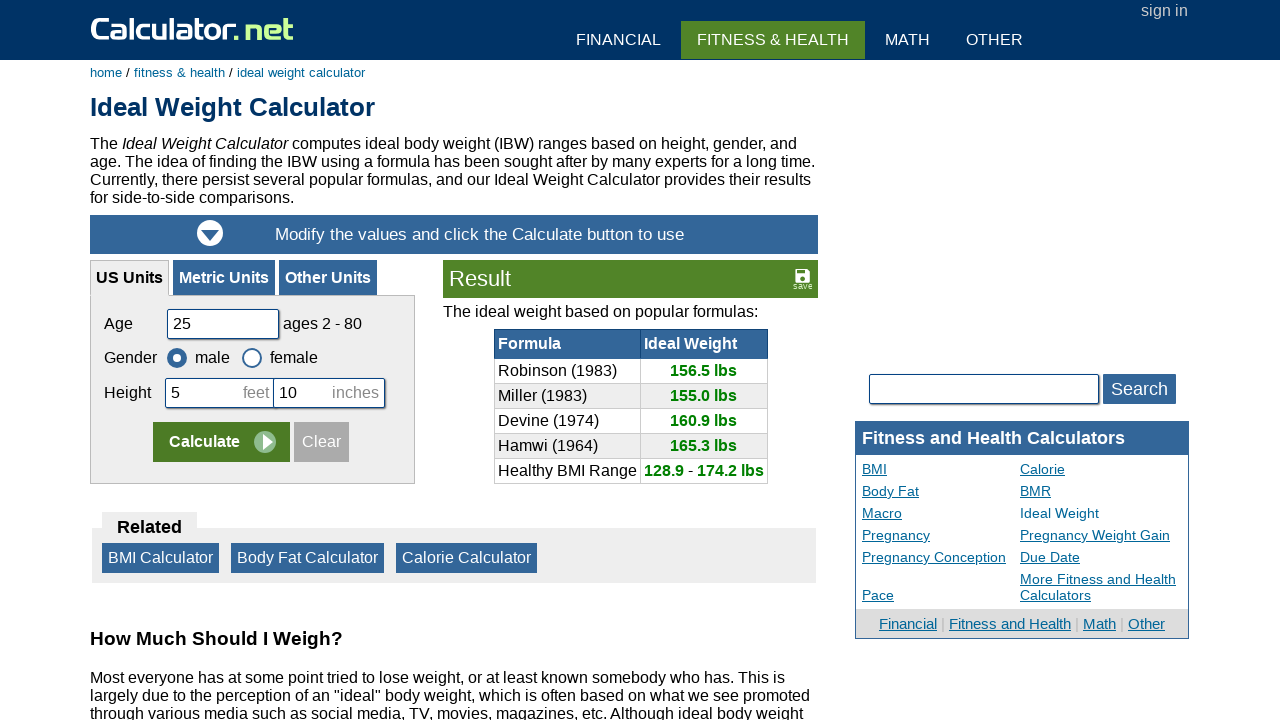

Found visible link: Fitness and Health
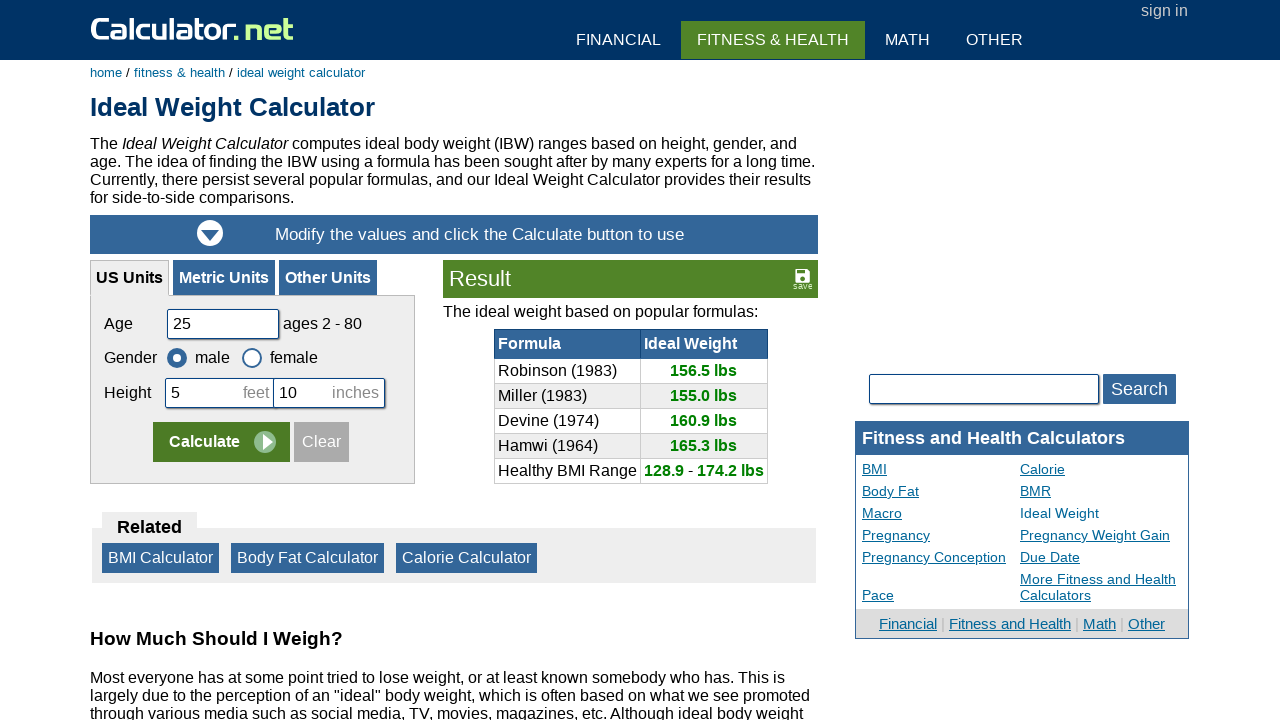

Found visible link: Math
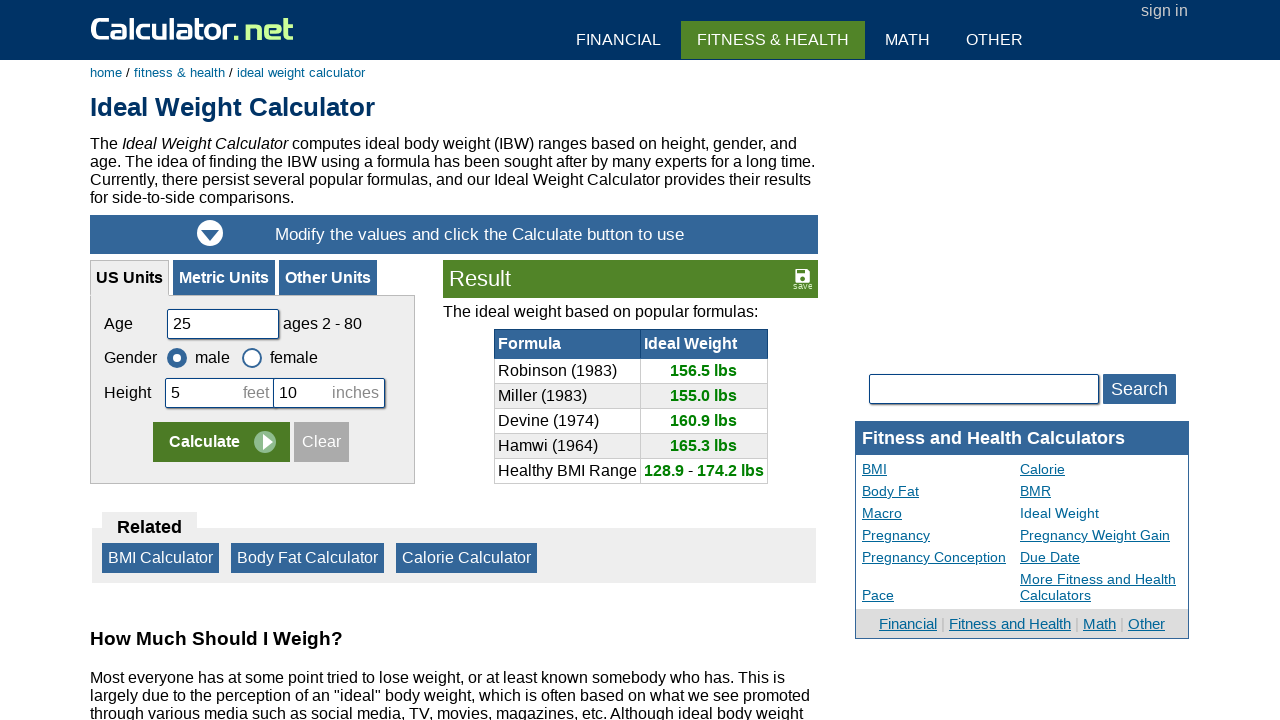

Found visible link: Other
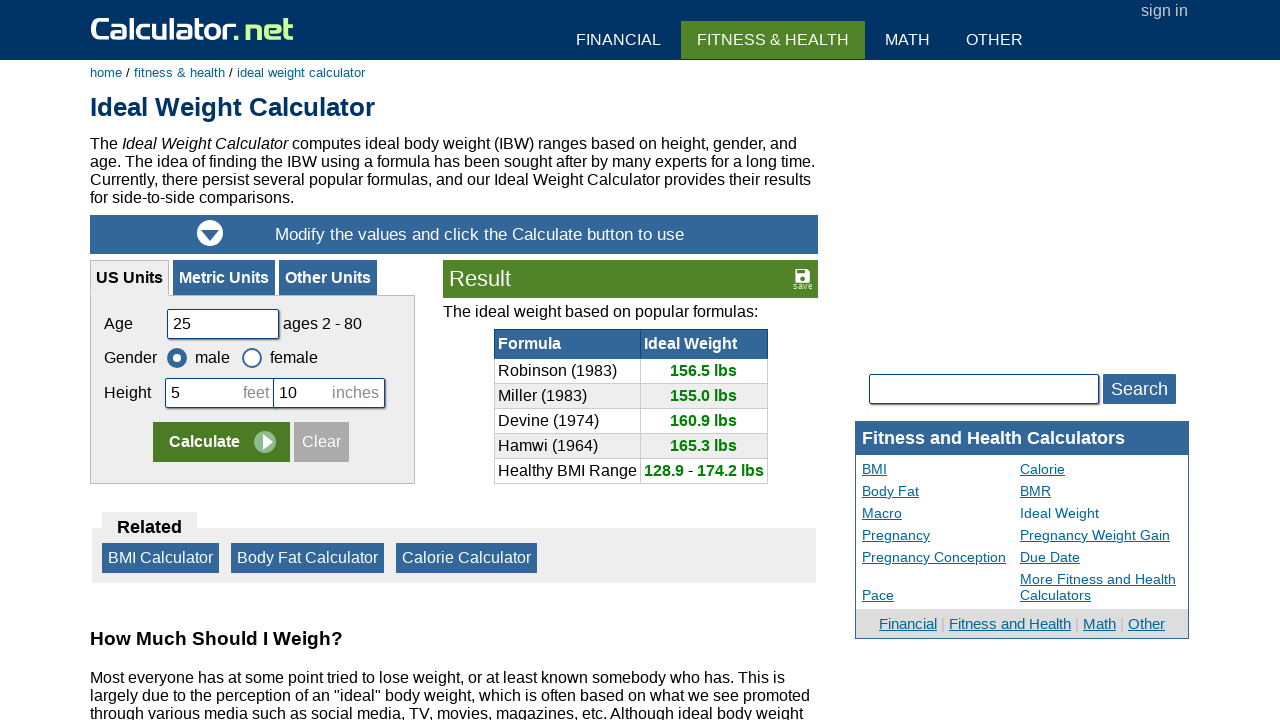

Found visible link: about us
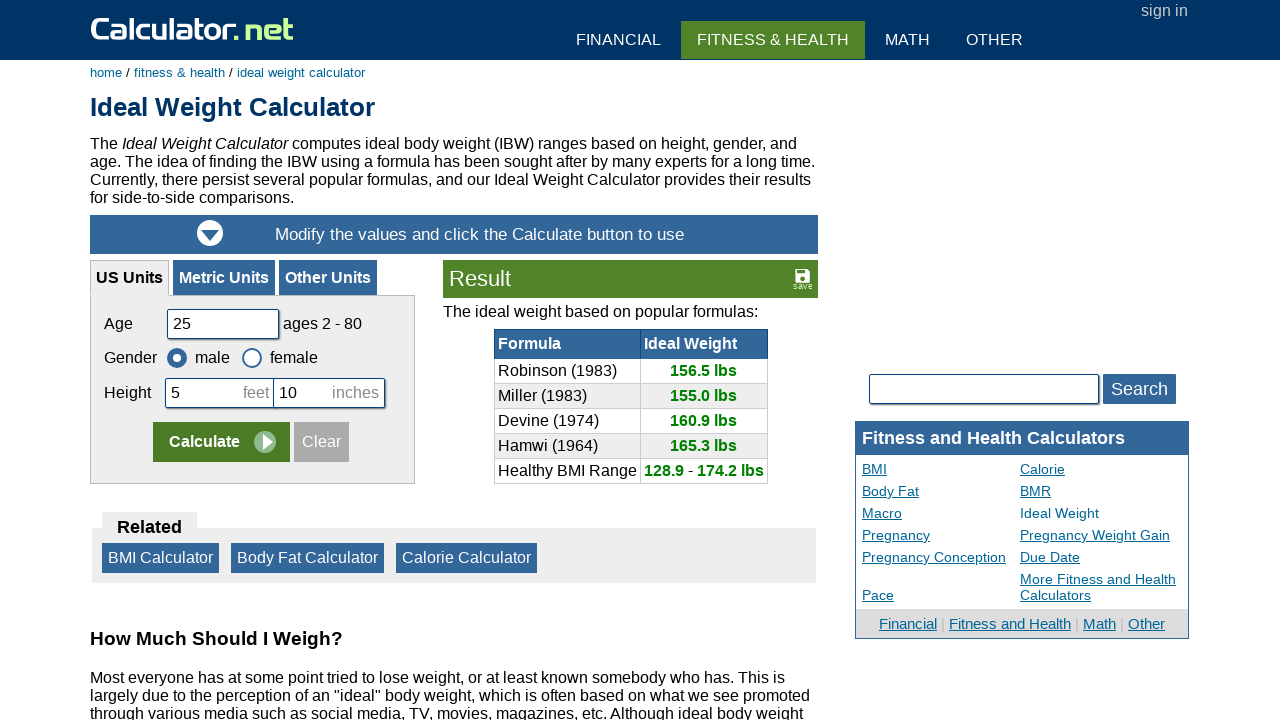

Found visible link: sitemap
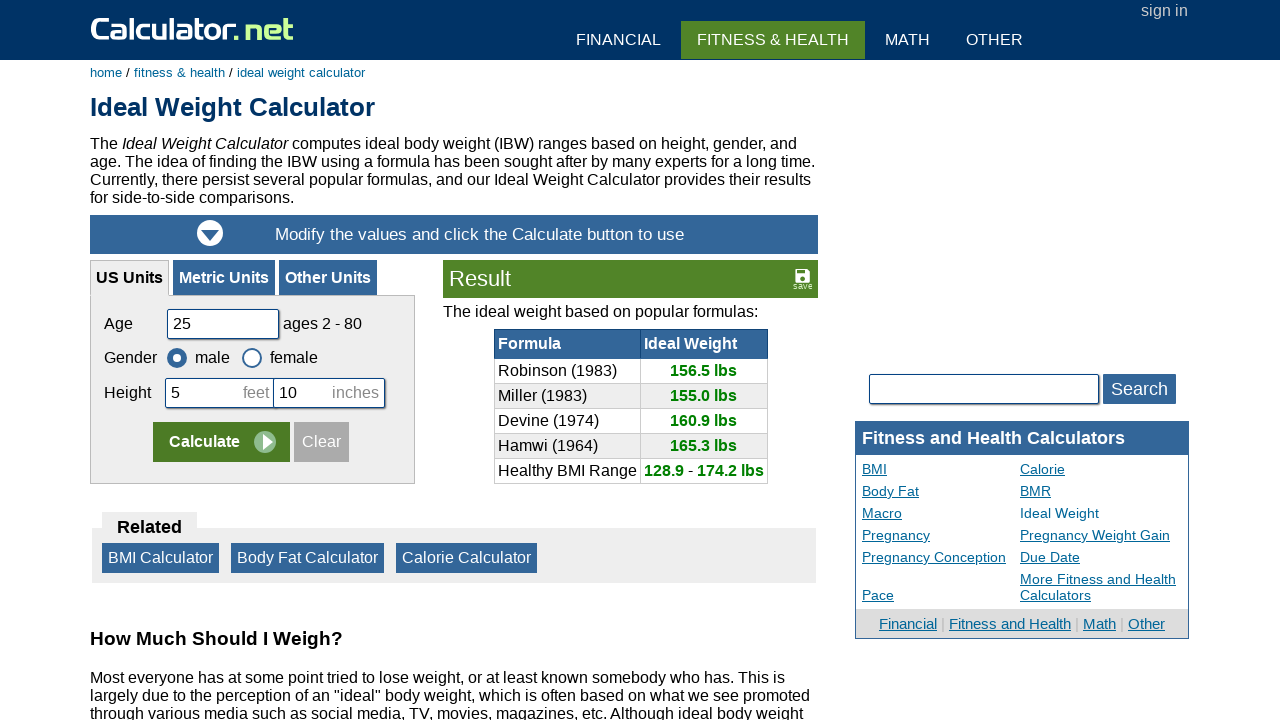

Found visible link: terms of use
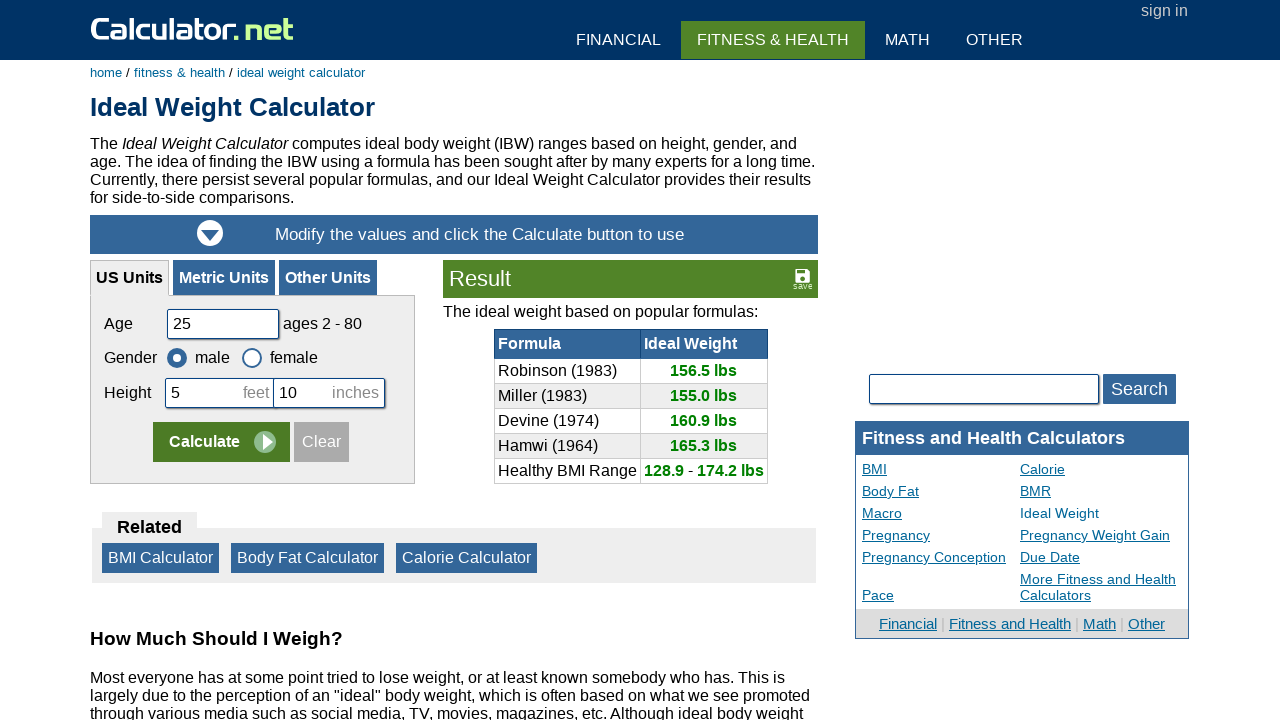

Found visible link: privacy policy
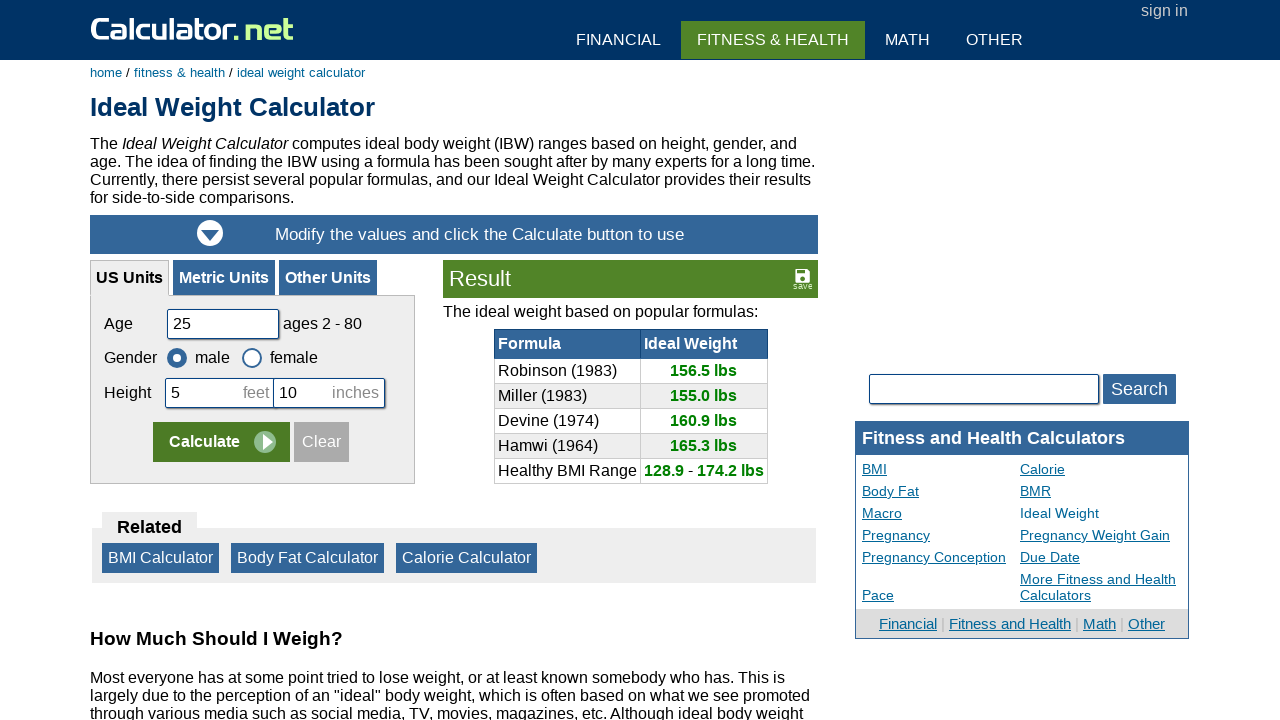

Found visible link: calculator.net
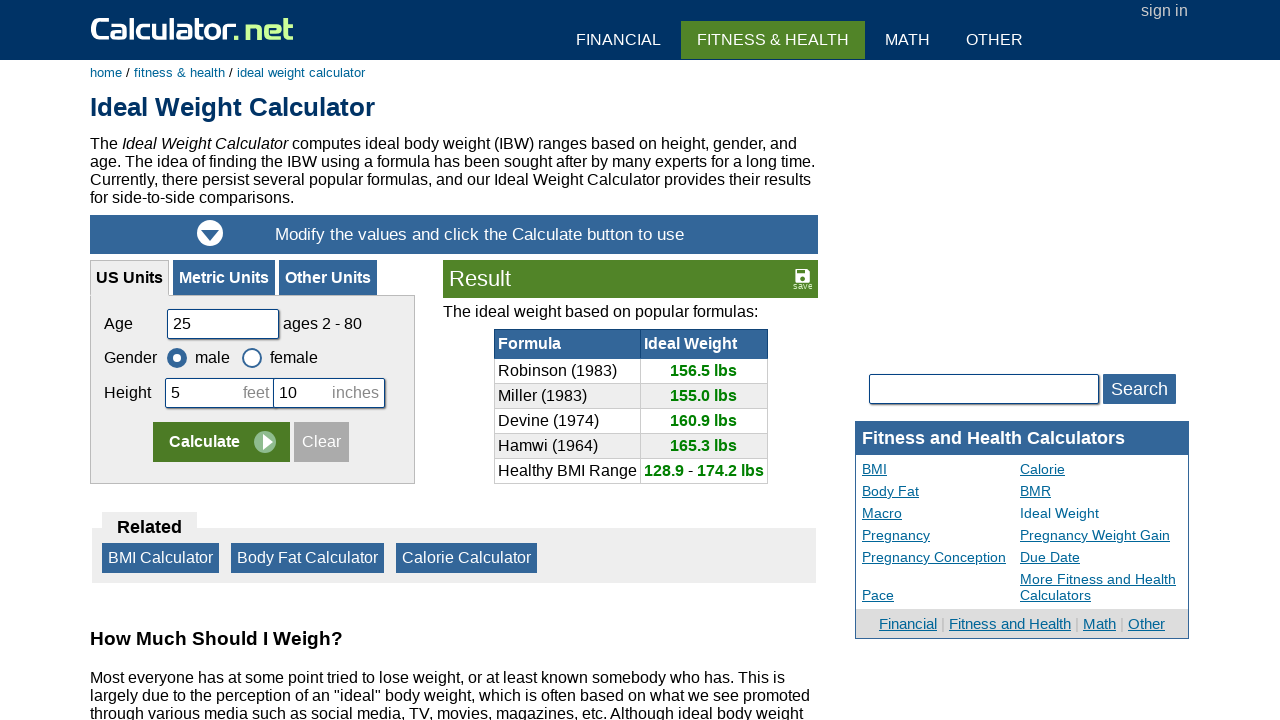

Found visible link: Financial
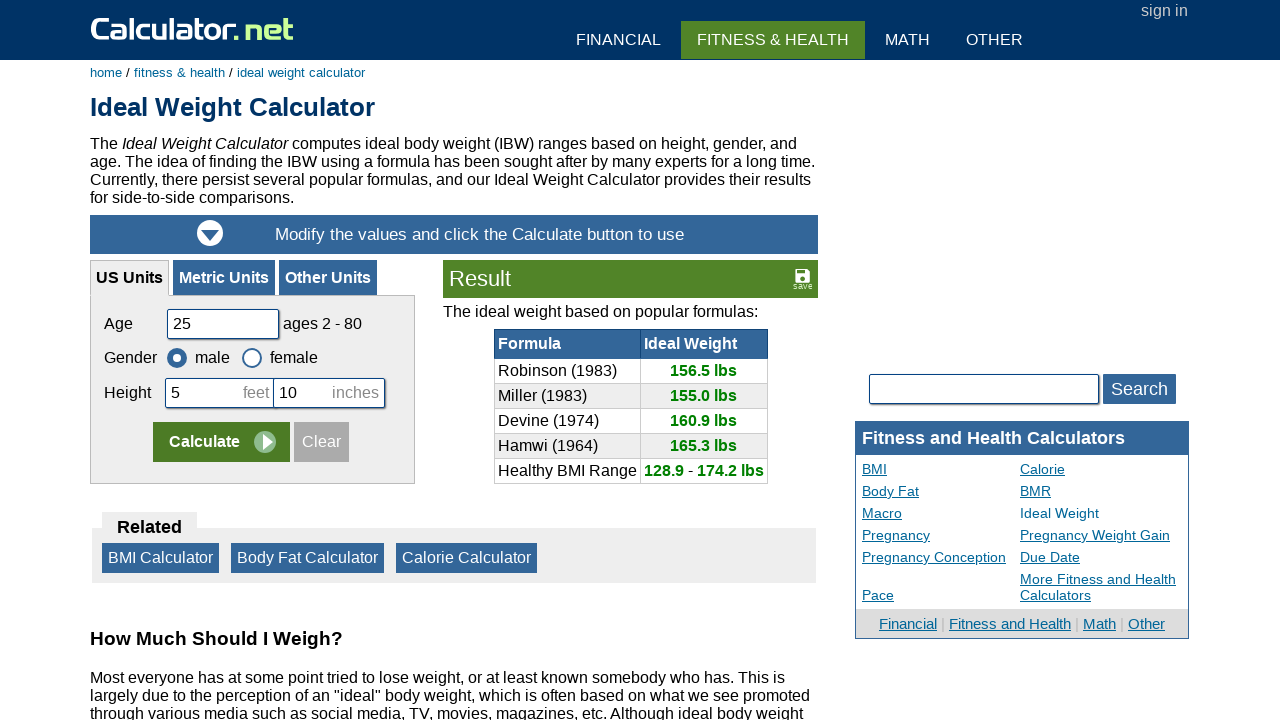

Found visible link: Fitness & Health
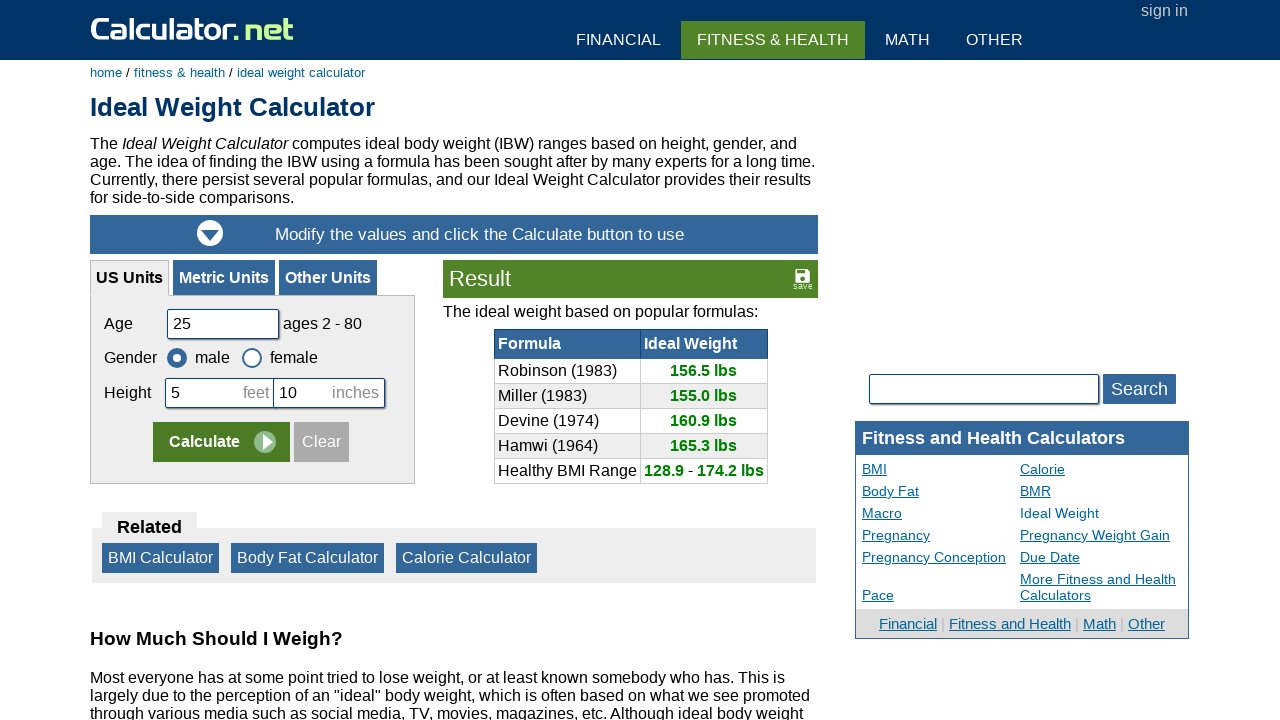

Found visible link: Math
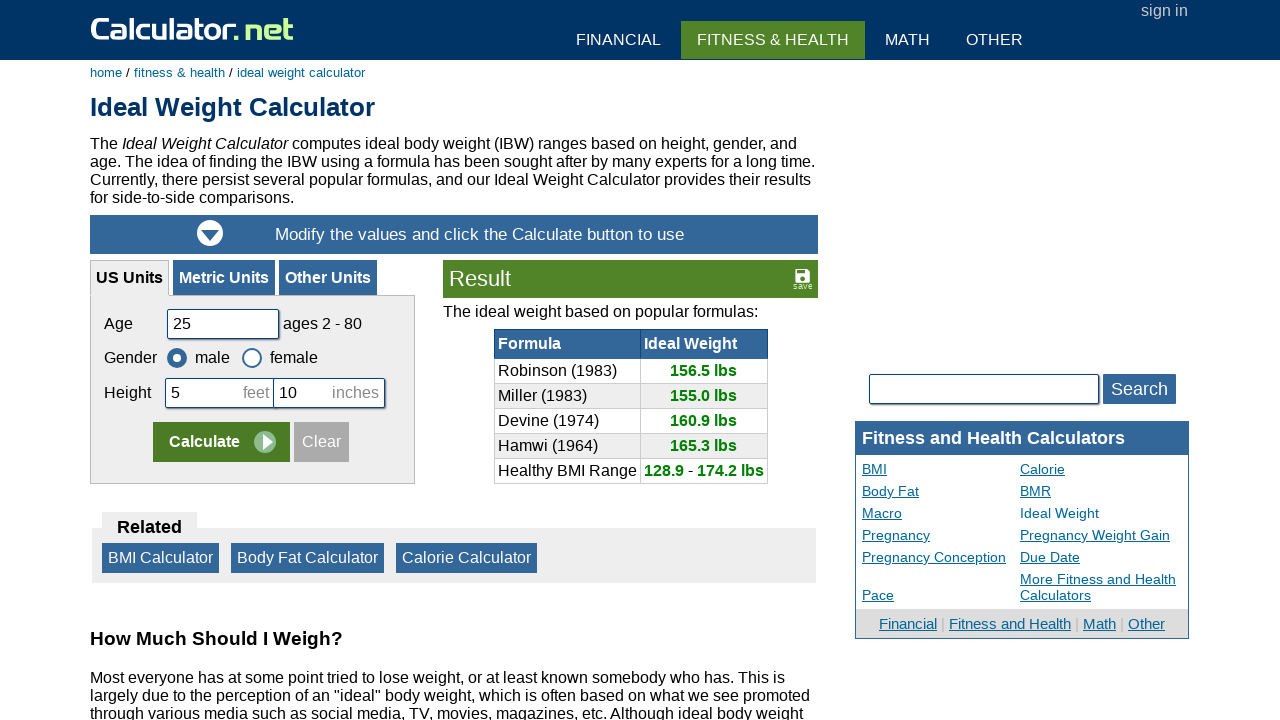

Found visible link: Other
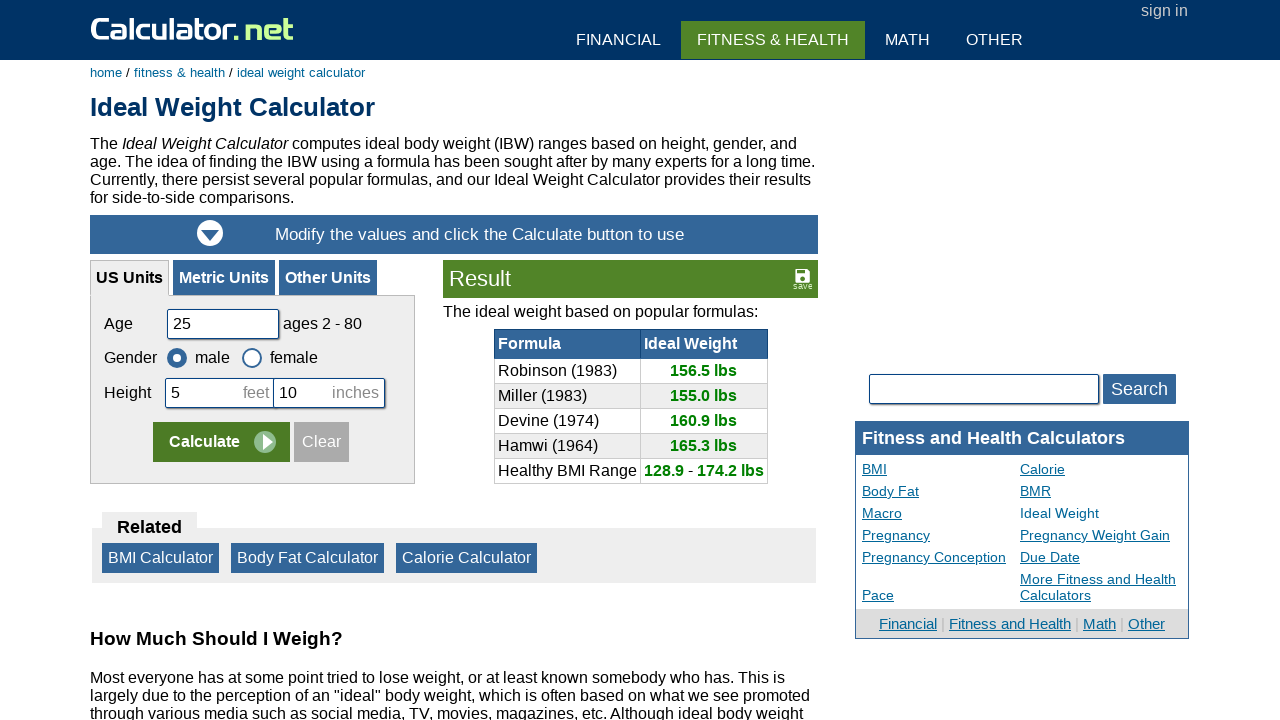

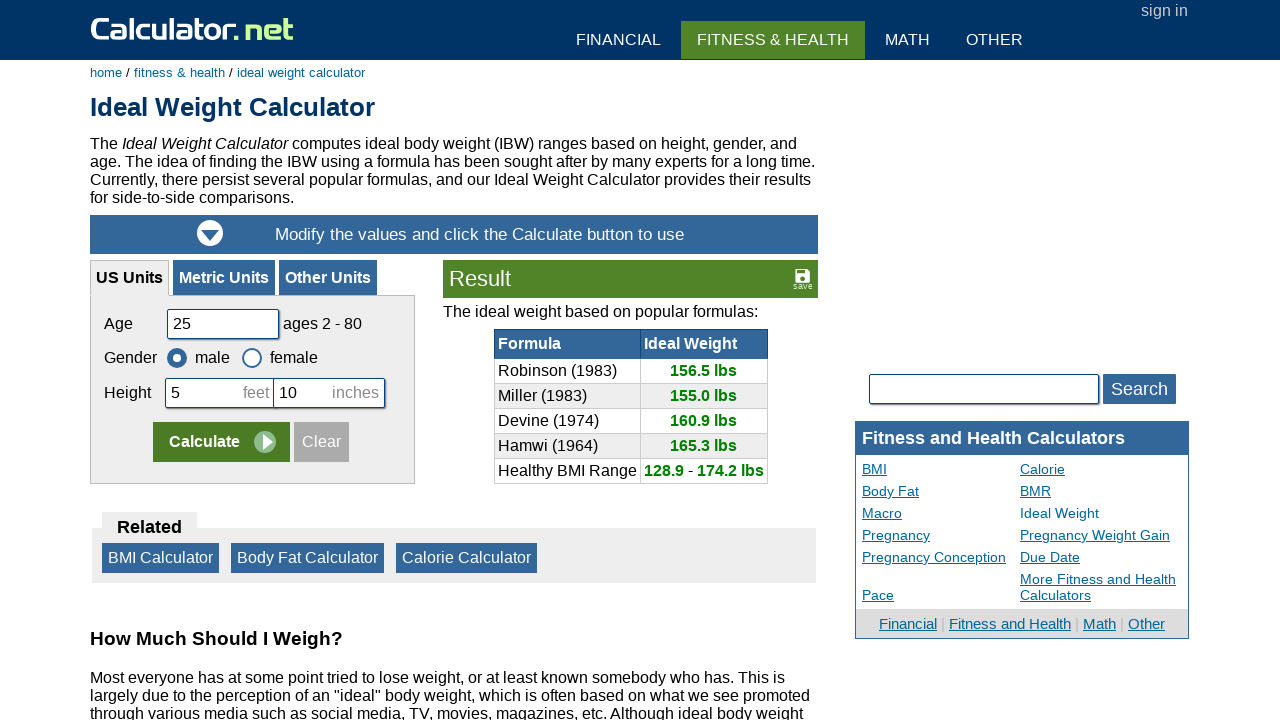